Tests a todo application by adding 5 new items to the list and then marking all 10 items (5 existing + 5 new) as completed by clicking their checkboxes.

Starting URL: https://lambdatest.github.io/sample-todo-app/

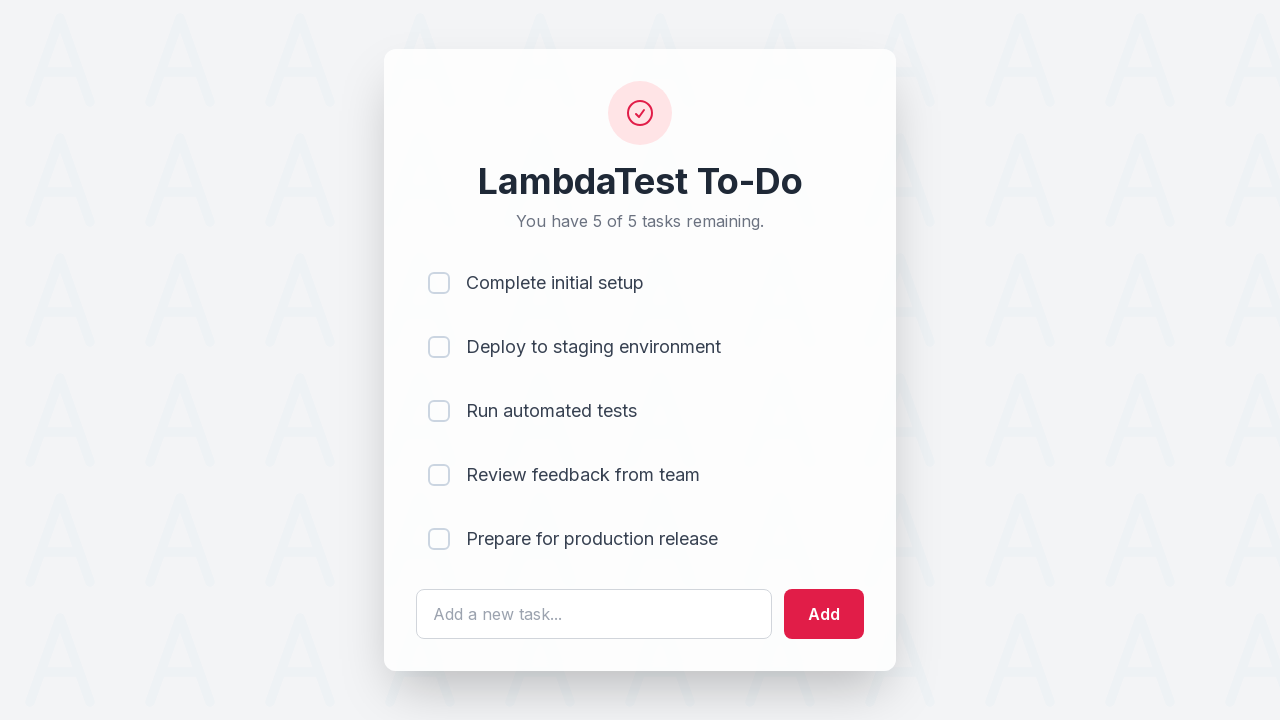

Waited for todo input field to load
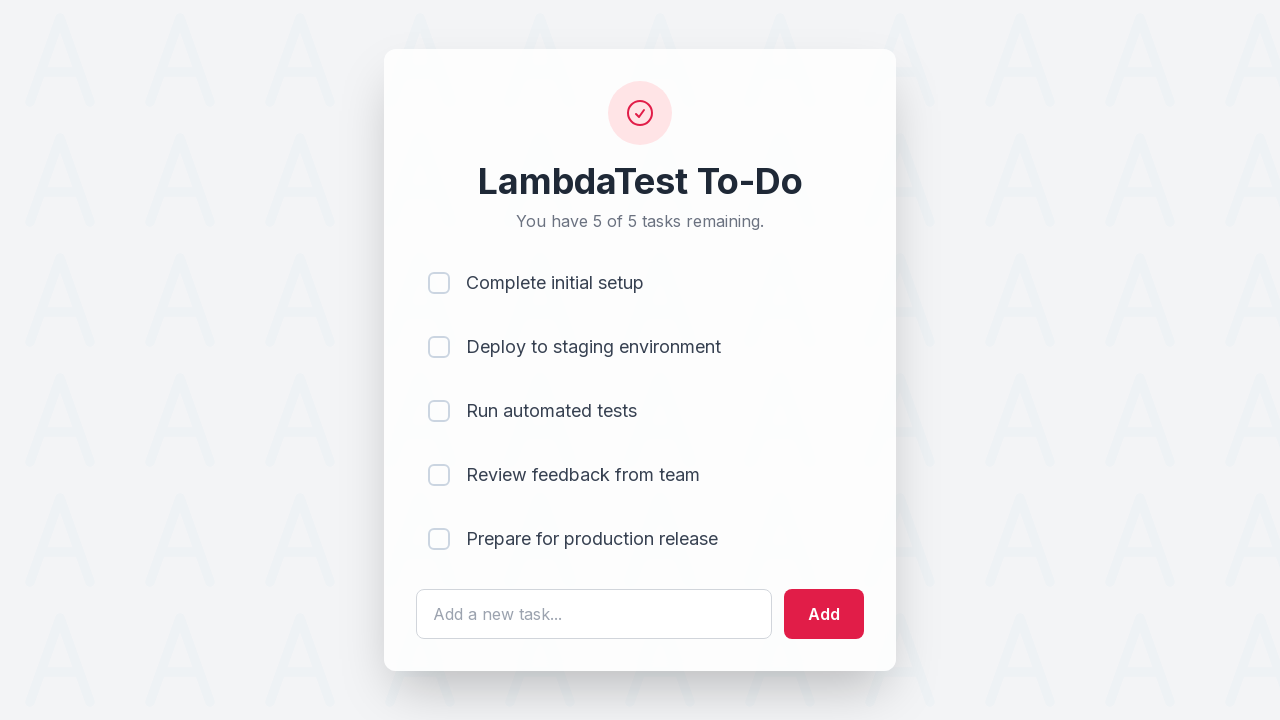

Clicked on todo input field for item 1 at (594, 614) on #sampletodotext
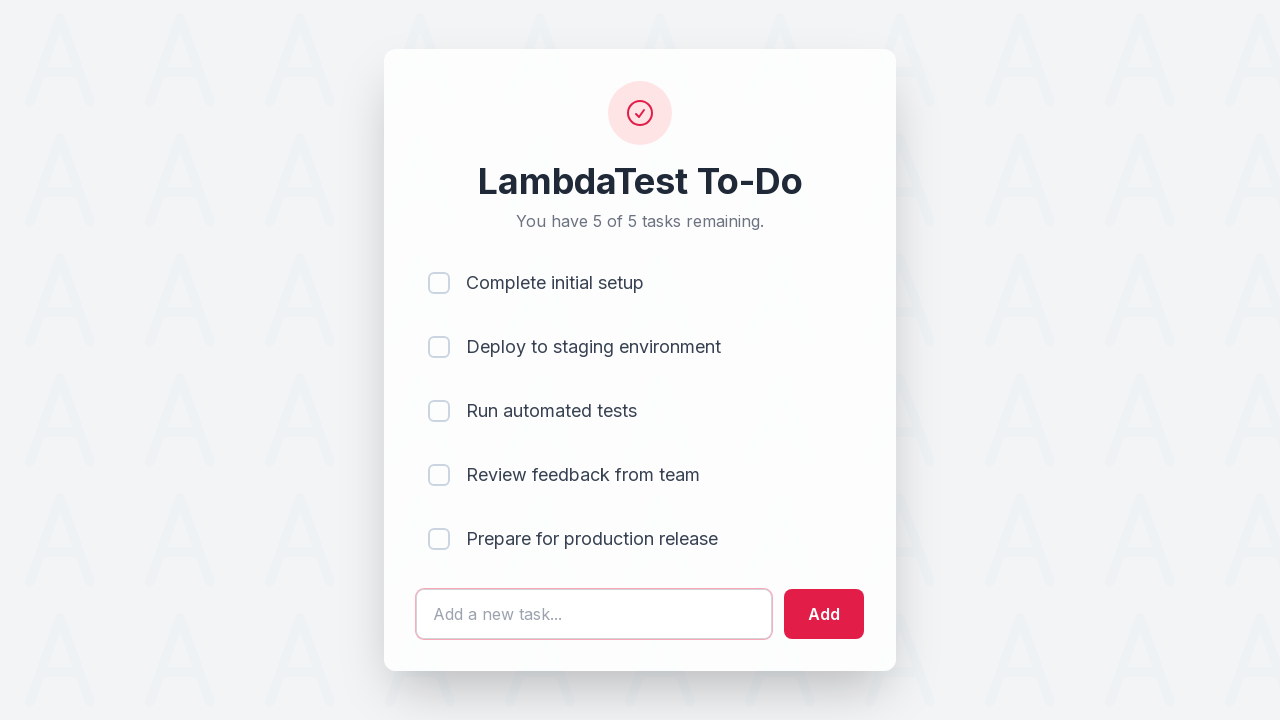

Filled todo input field with 'Adding a new item 1' on #sampletodotext
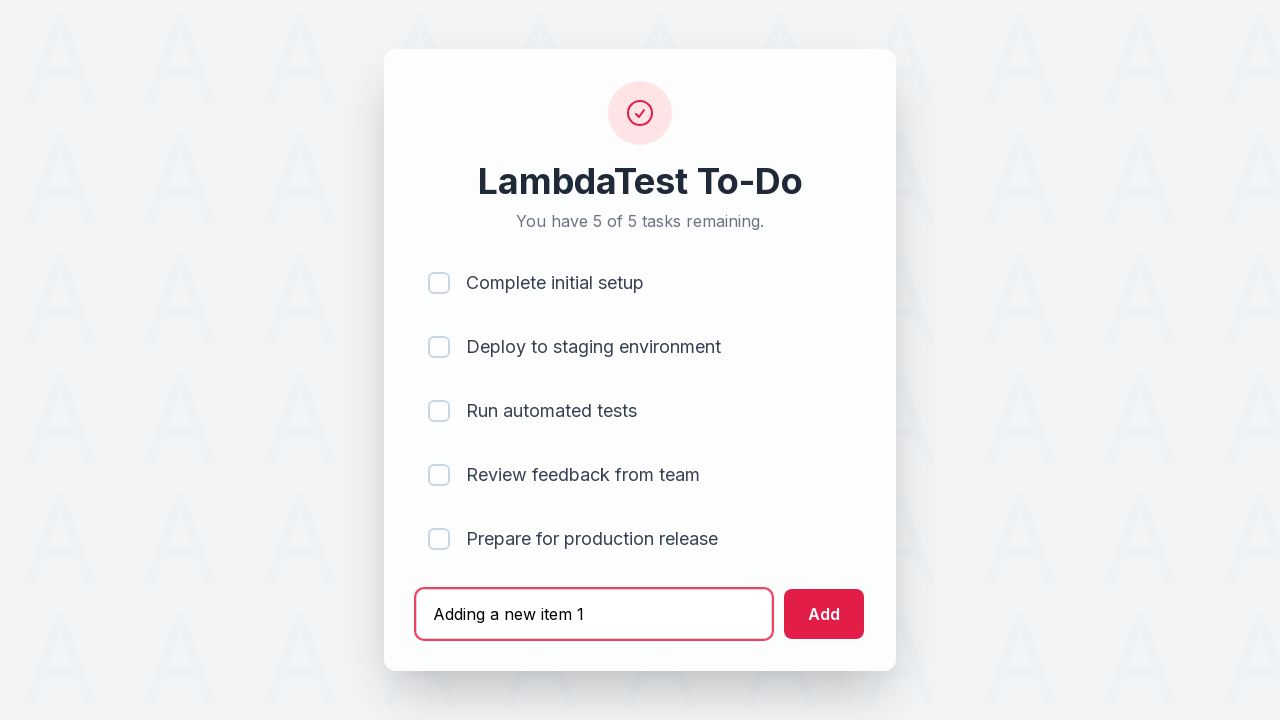

Pressed Enter to add item 1 to the list on #sampletodotext
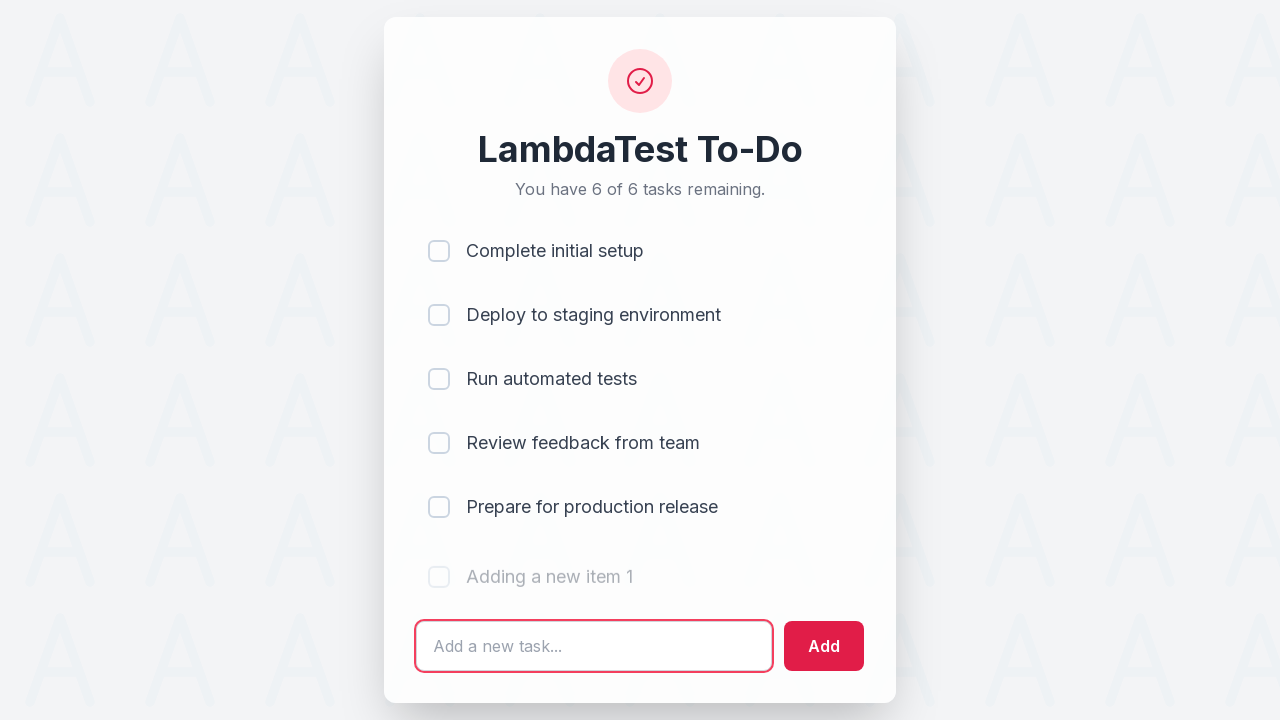

Waited 500ms for item 1 to be added
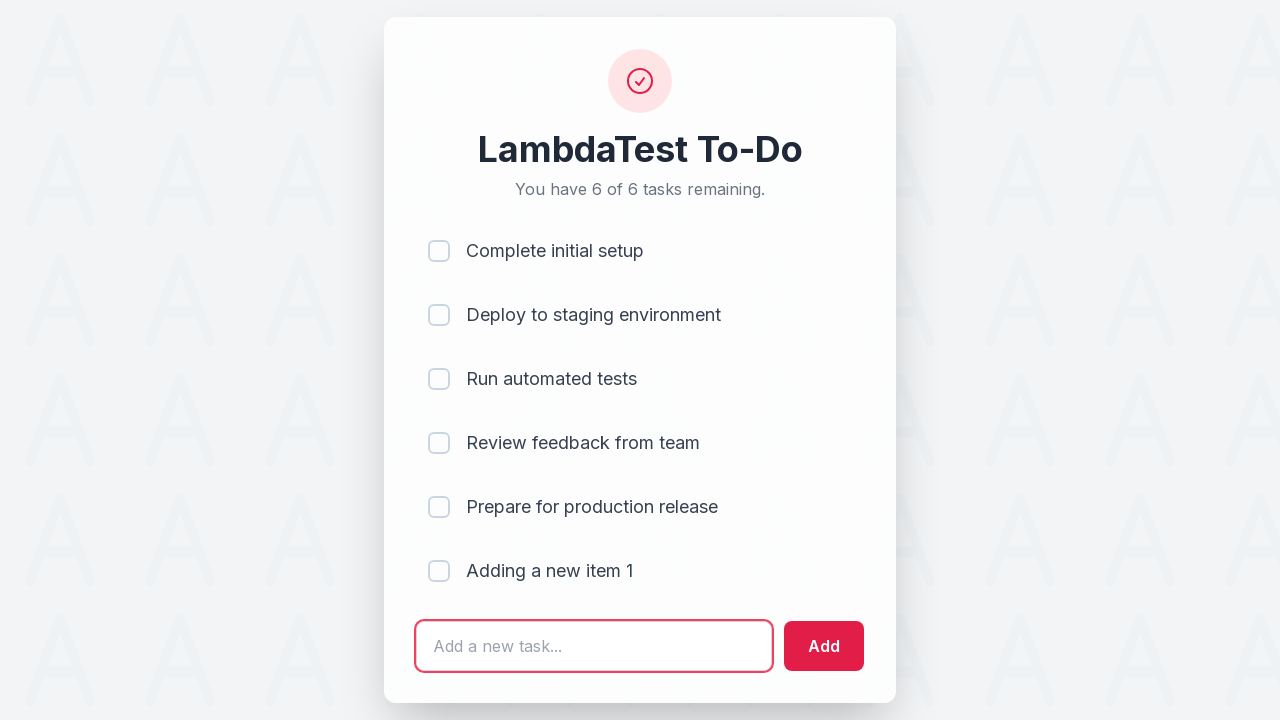

Clicked on todo input field for item 2 at (594, 646) on #sampletodotext
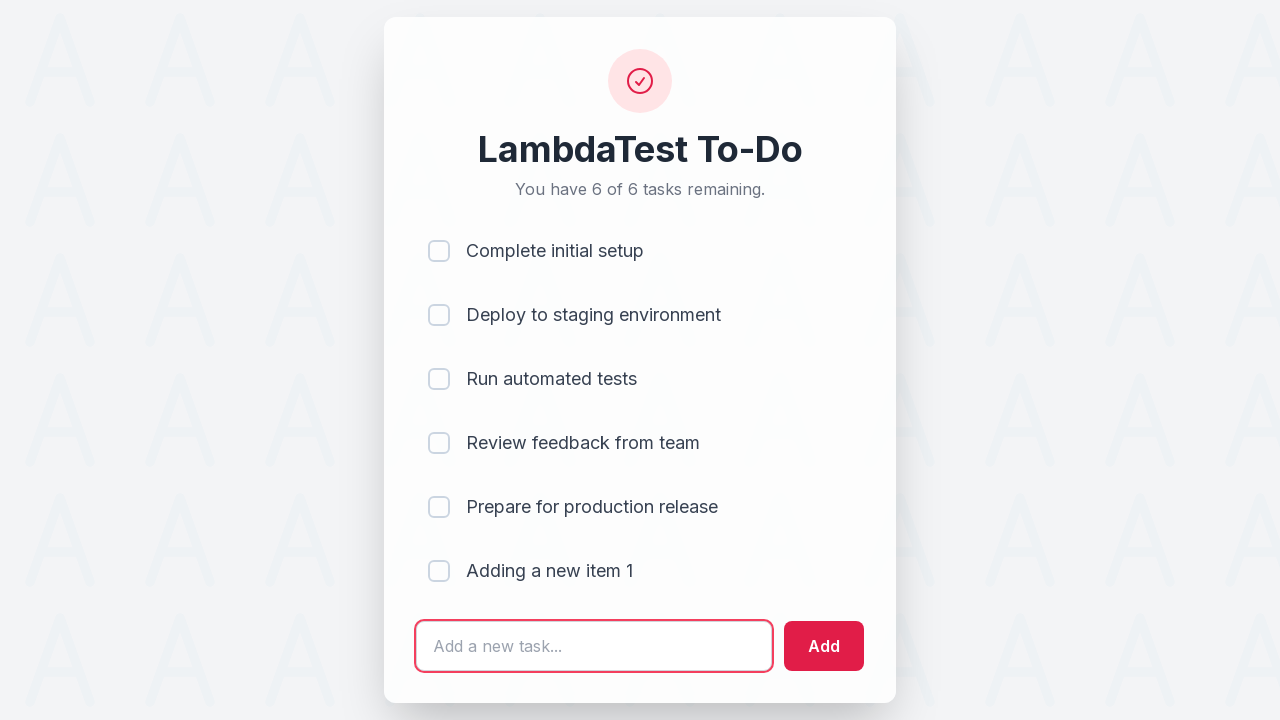

Filled todo input field with 'Adding a new item 2' on #sampletodotext
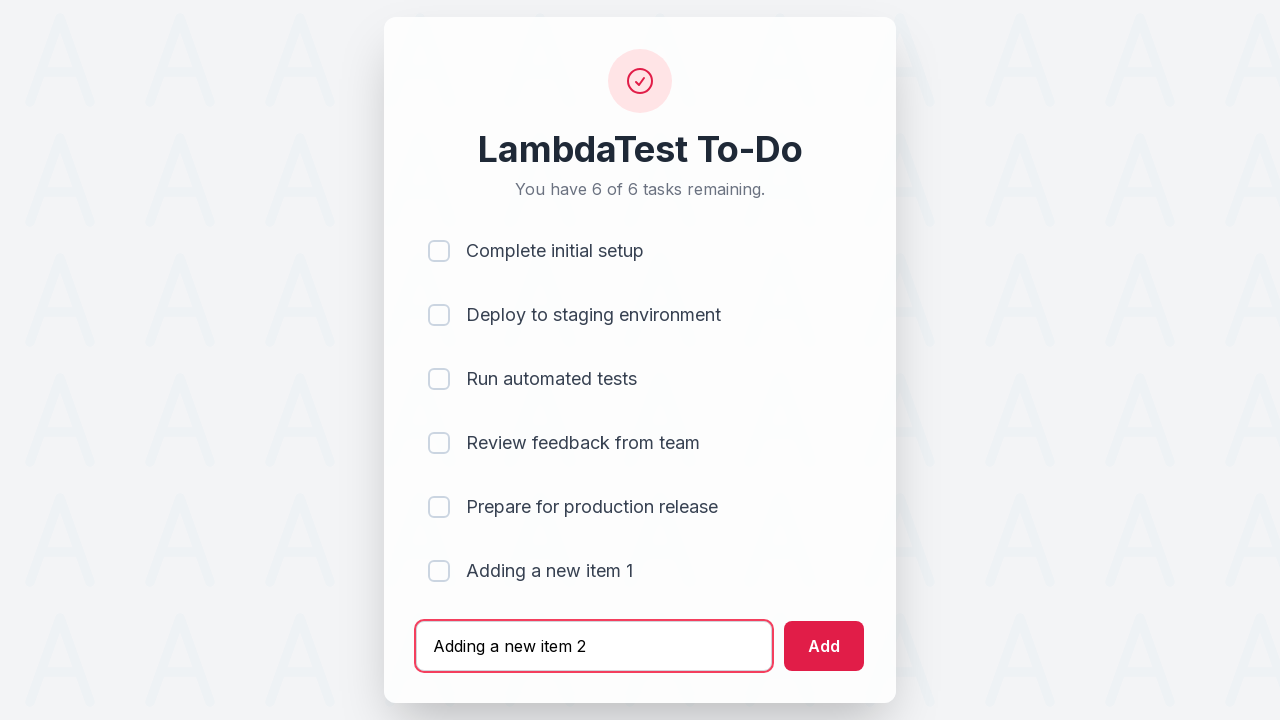

Pressed Enter to add item 2 to the list on #sampletodotext
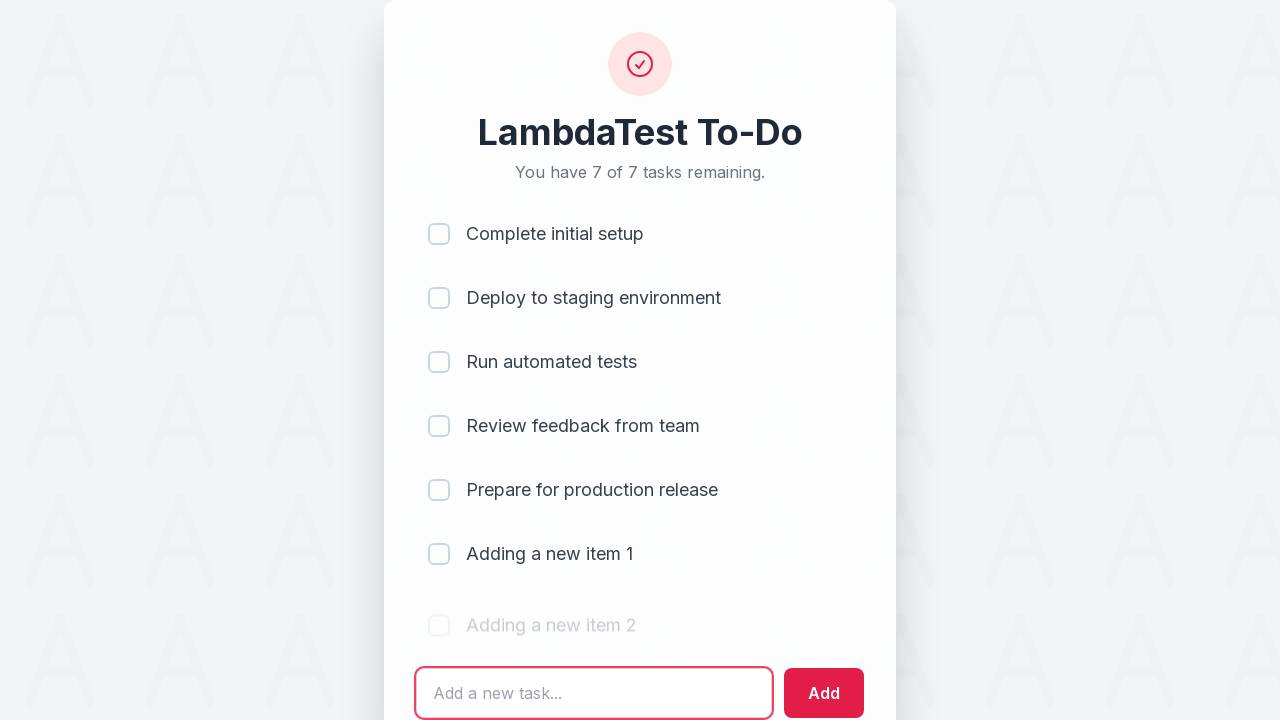

Waited 500ms for item 2 to be added
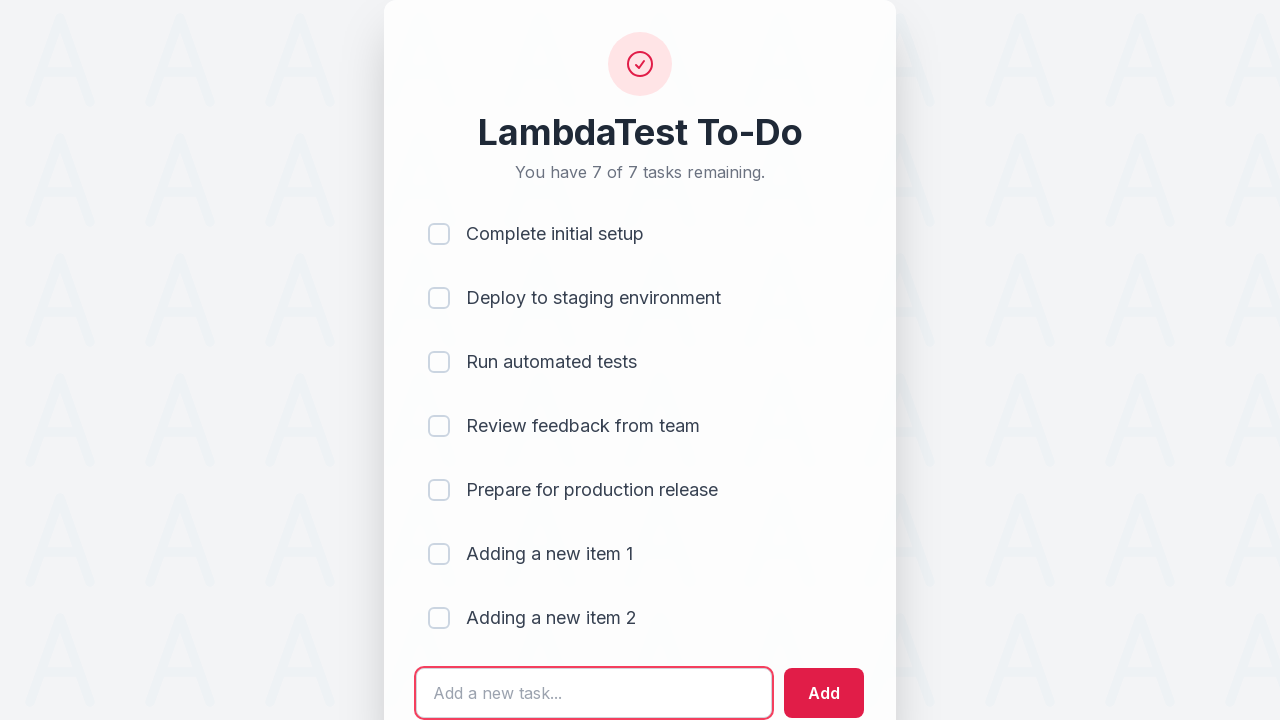

Clicked on todo input field for item 3 at (594, 693) on #sampletodotext
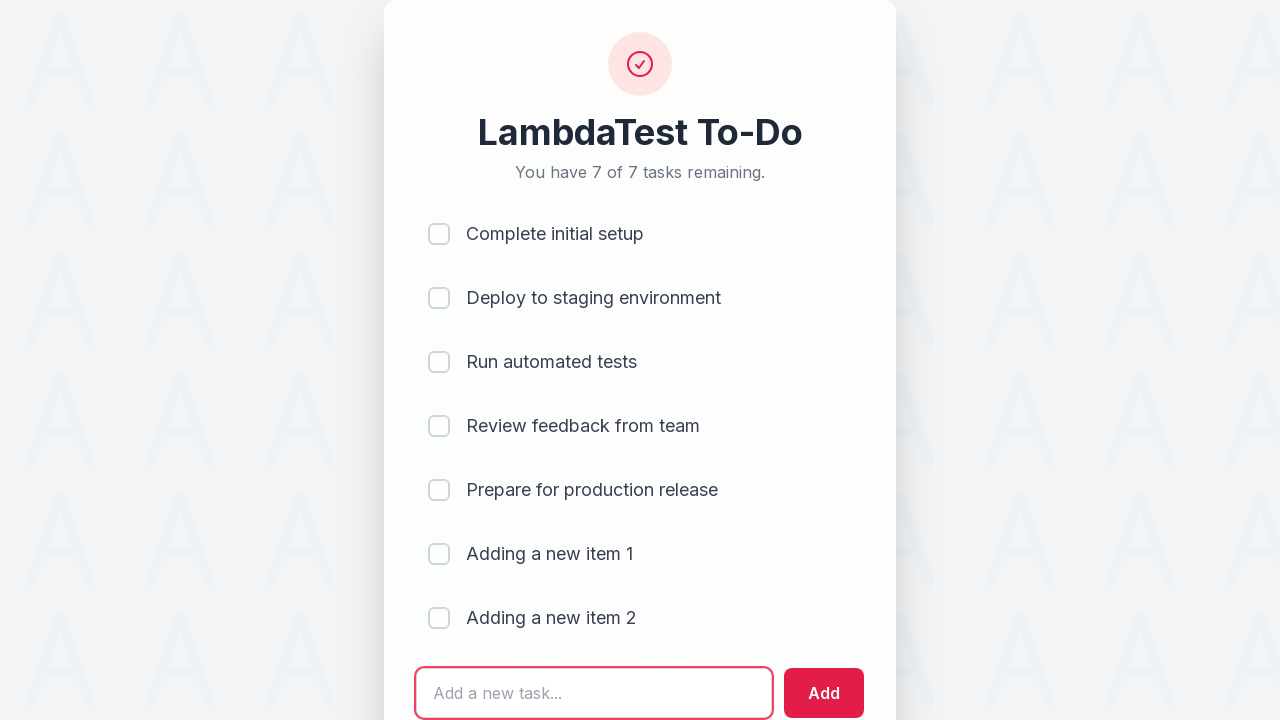

Filled todo input field with 'Adding a new item 3' on #sampletodotext
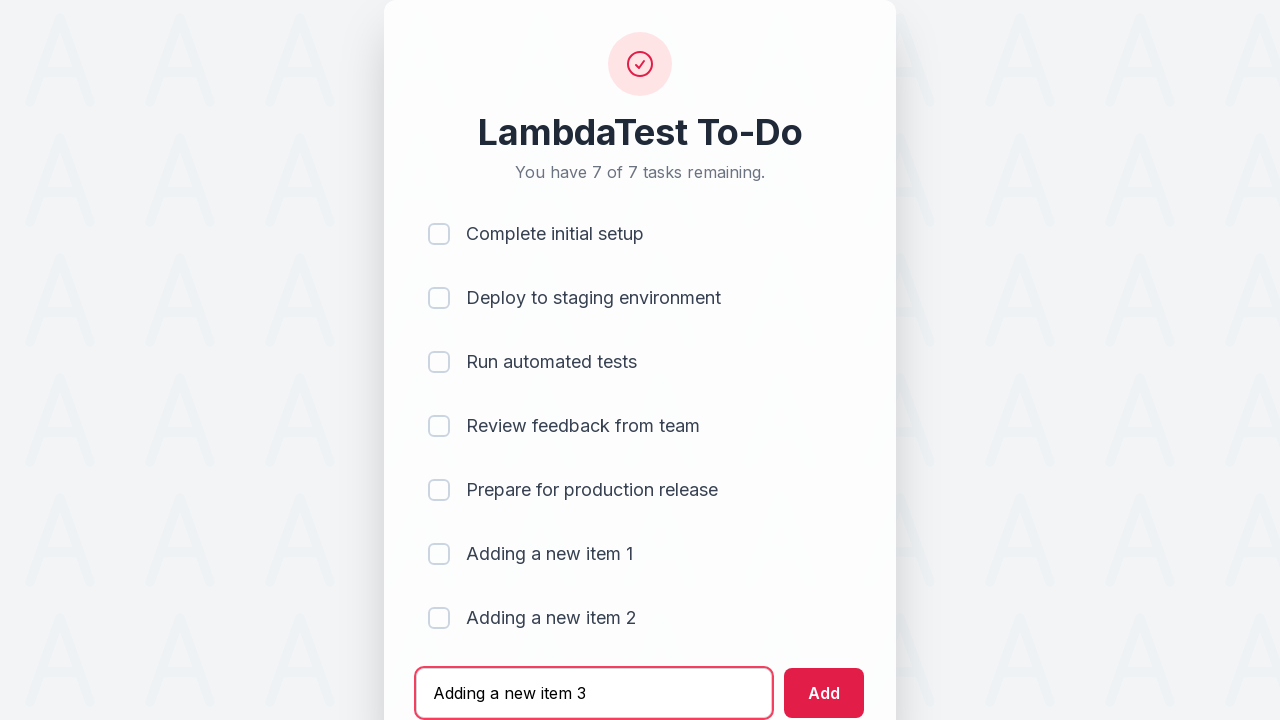

Pressed Enter to add item 3 to the list on #sampletodotext
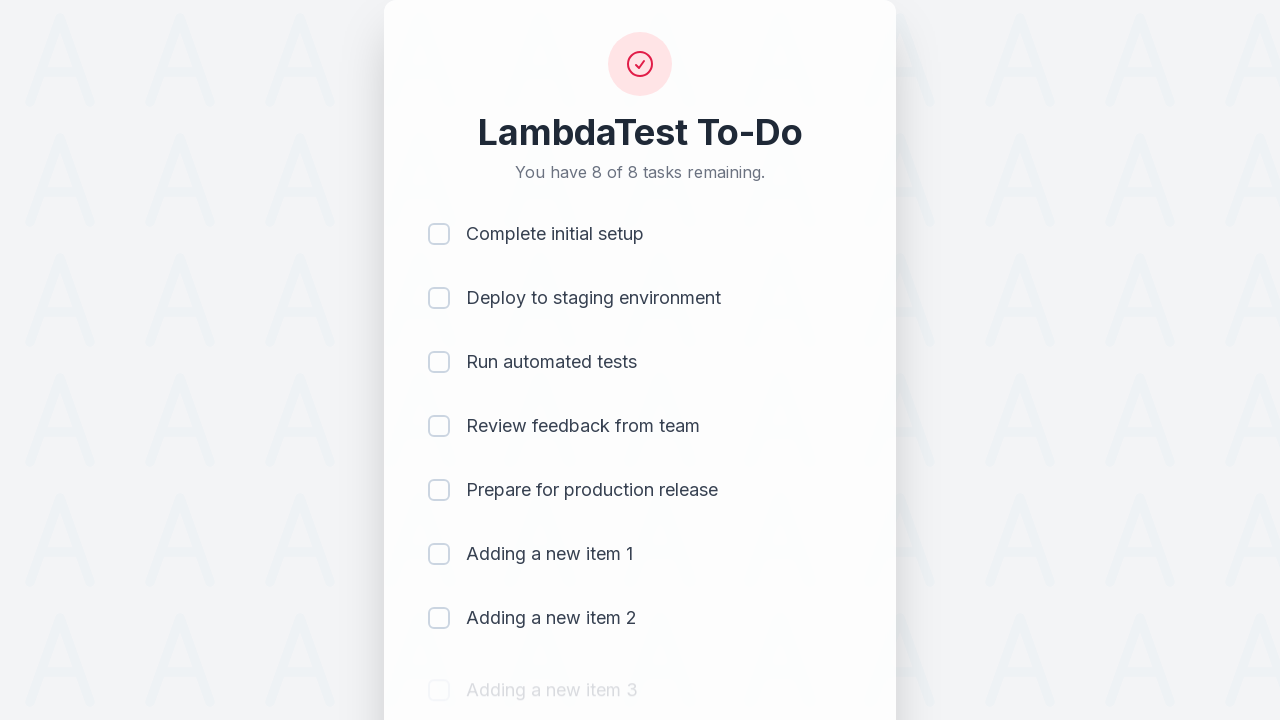

Waited 500ms for item 3 to be added
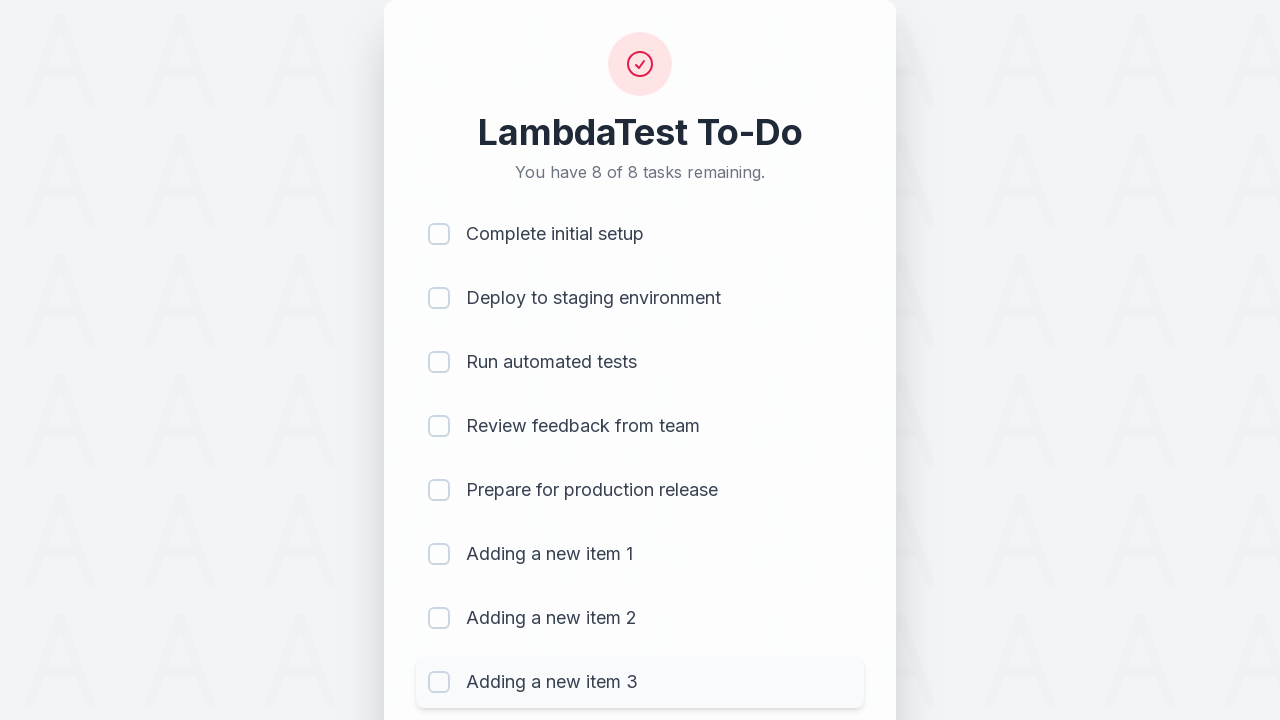

Clicked on todo input field for item 4 at (594, 663) on #sampletodotext
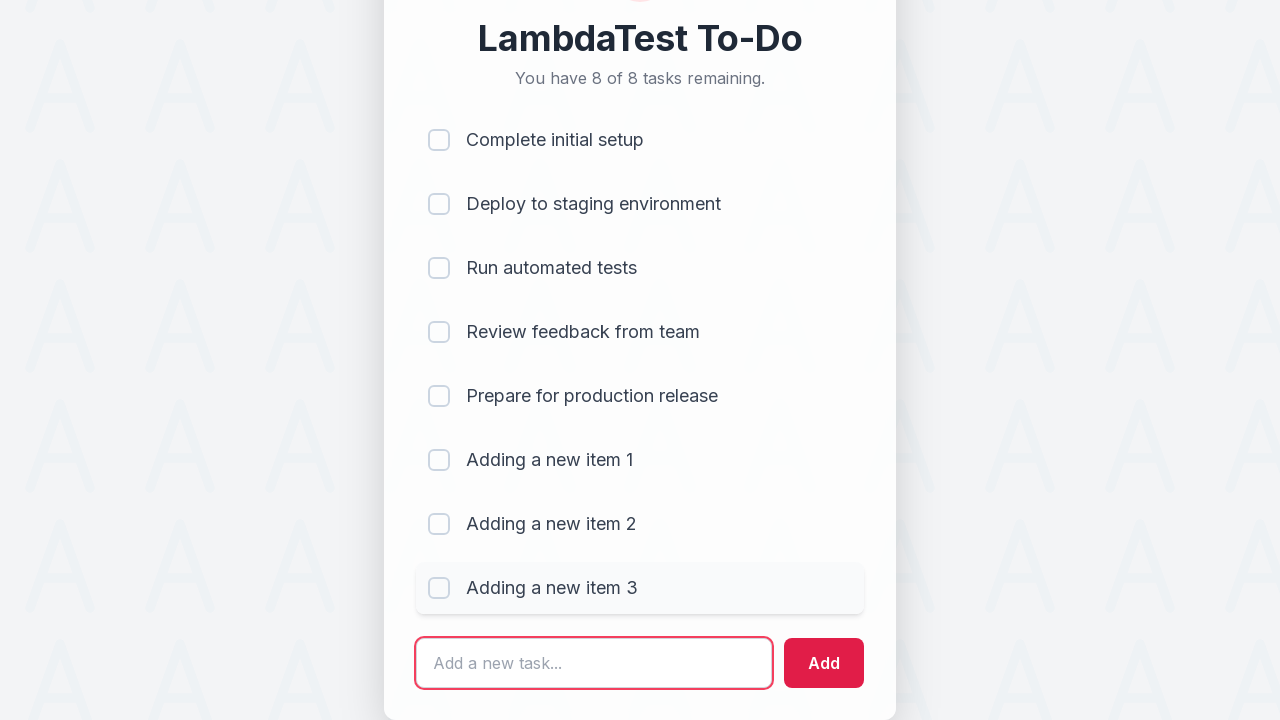

Filled todo input field with 'Adding a new item 4' on #sampletodotext
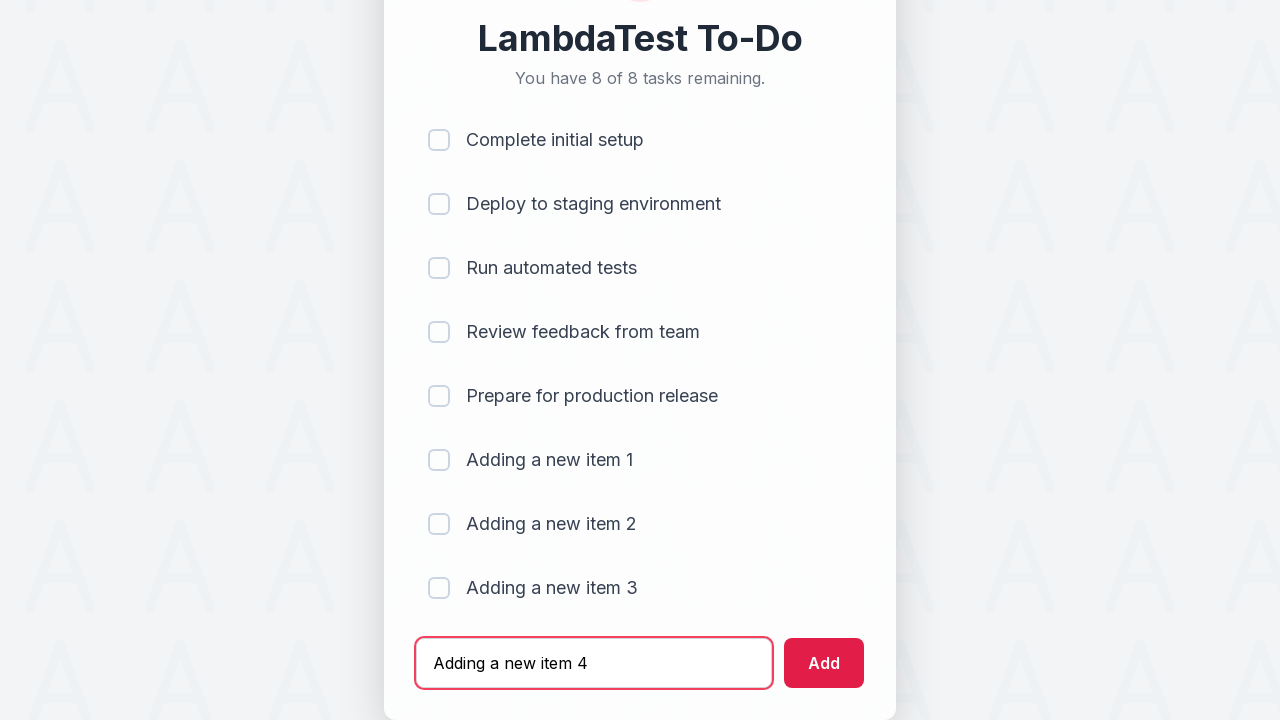

Pressed Enter to add item 4 to the list on #sampletodotext
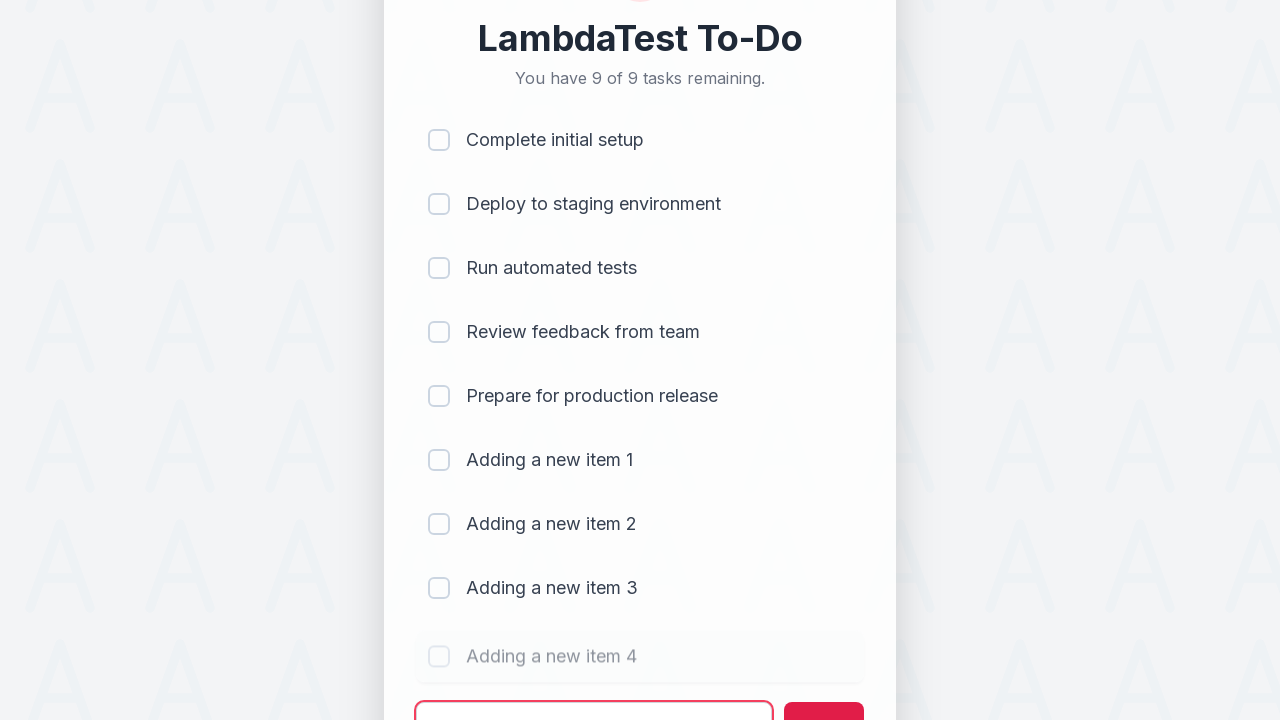

Waited 500ms for item 4 to be added
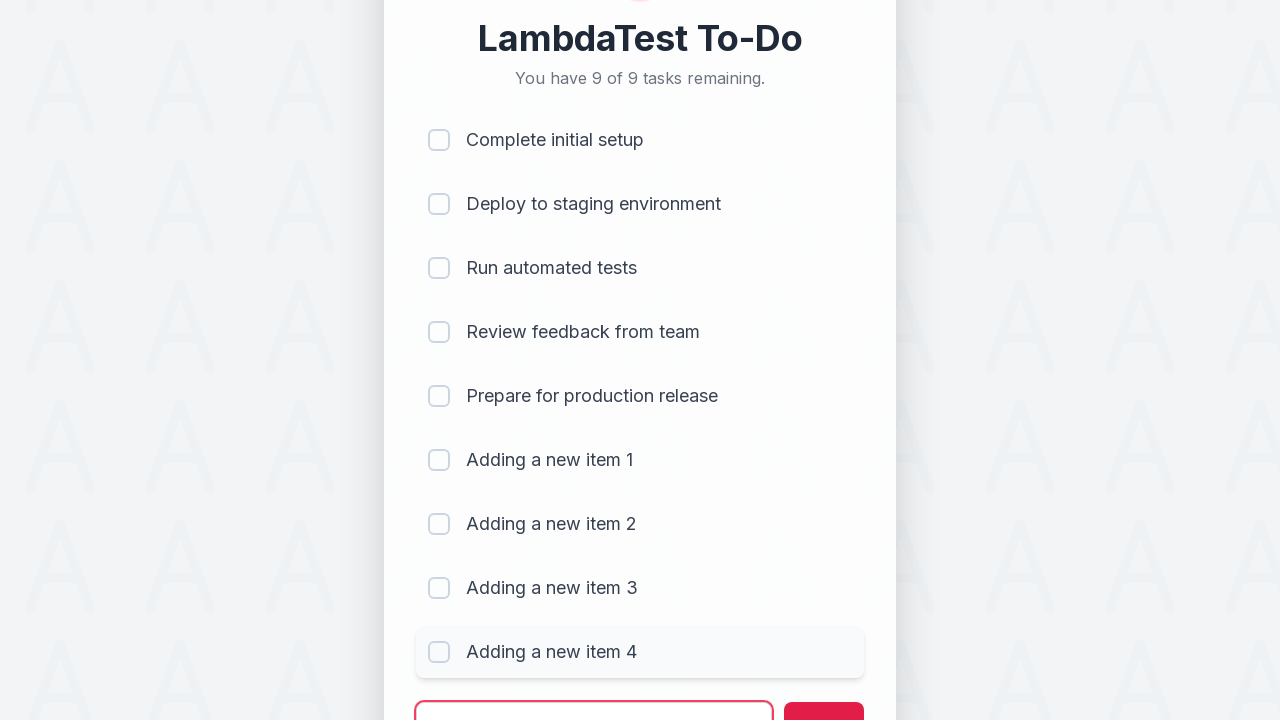

Clicked on todo input field for item 5 at (594, 695) on #sampletodotext
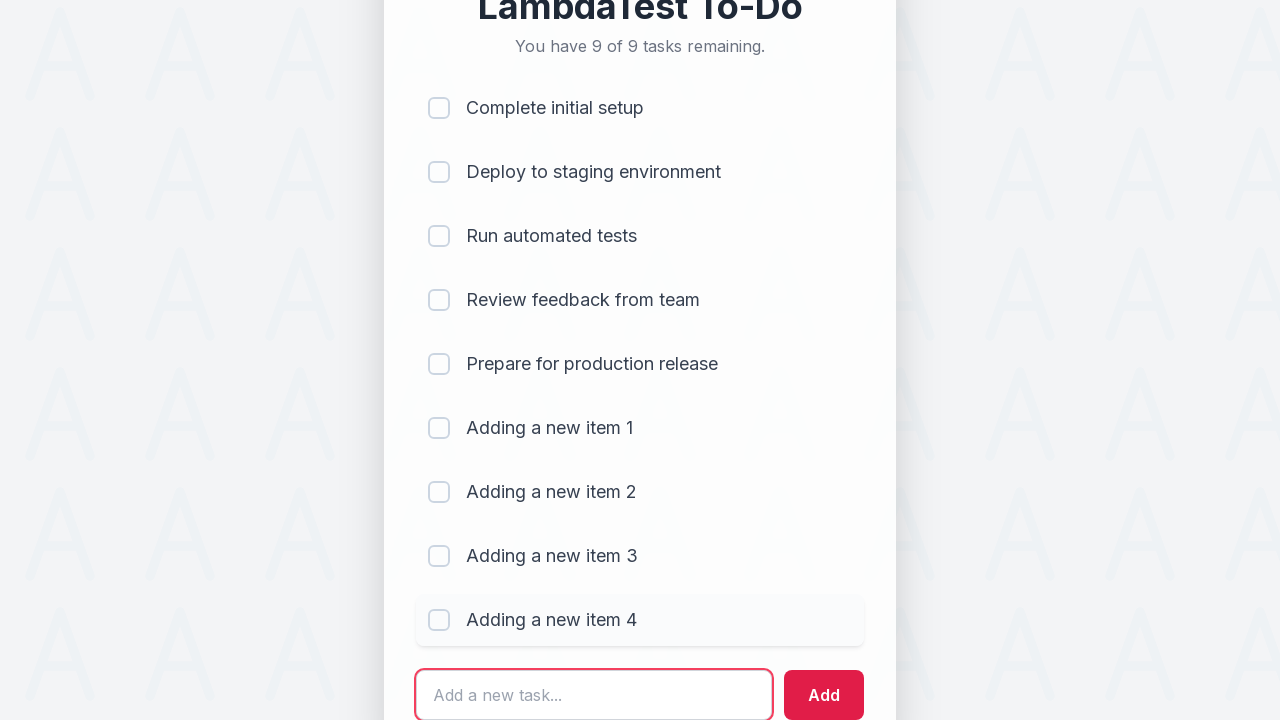

Filled todo input field with 'Adding a new item 5' on #sampletodotext
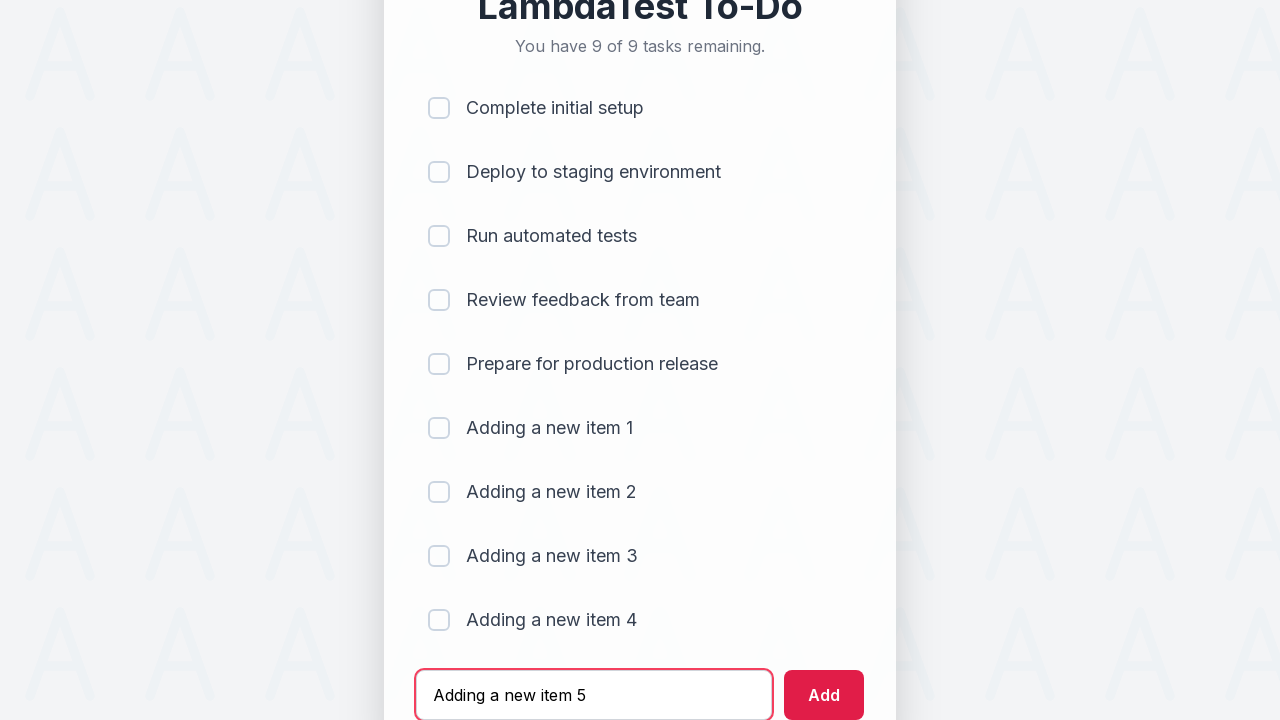

Pressed Enter to add item 5 to the list on #sampletodotext
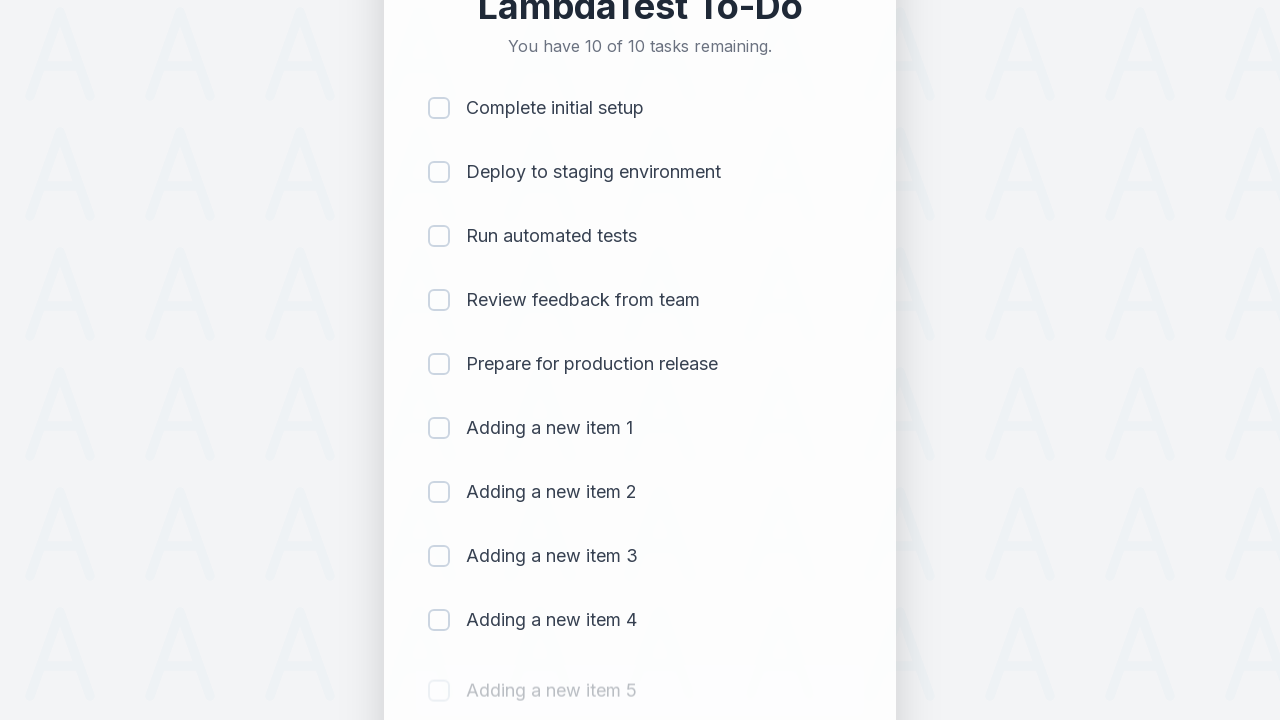

Waited 500ms for item 5 to be added
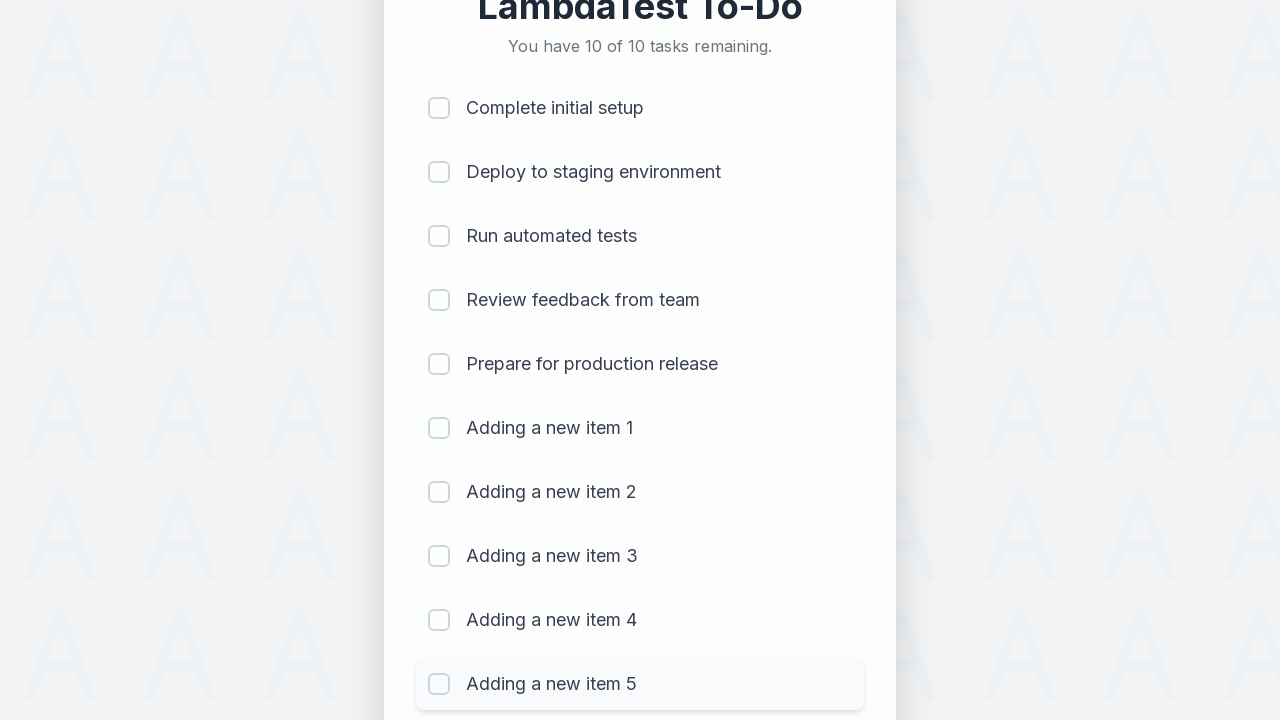

Clicked checkbox for item 1 to mark as completed at (439, 108) on (//input[@type='checkbox'])[1]
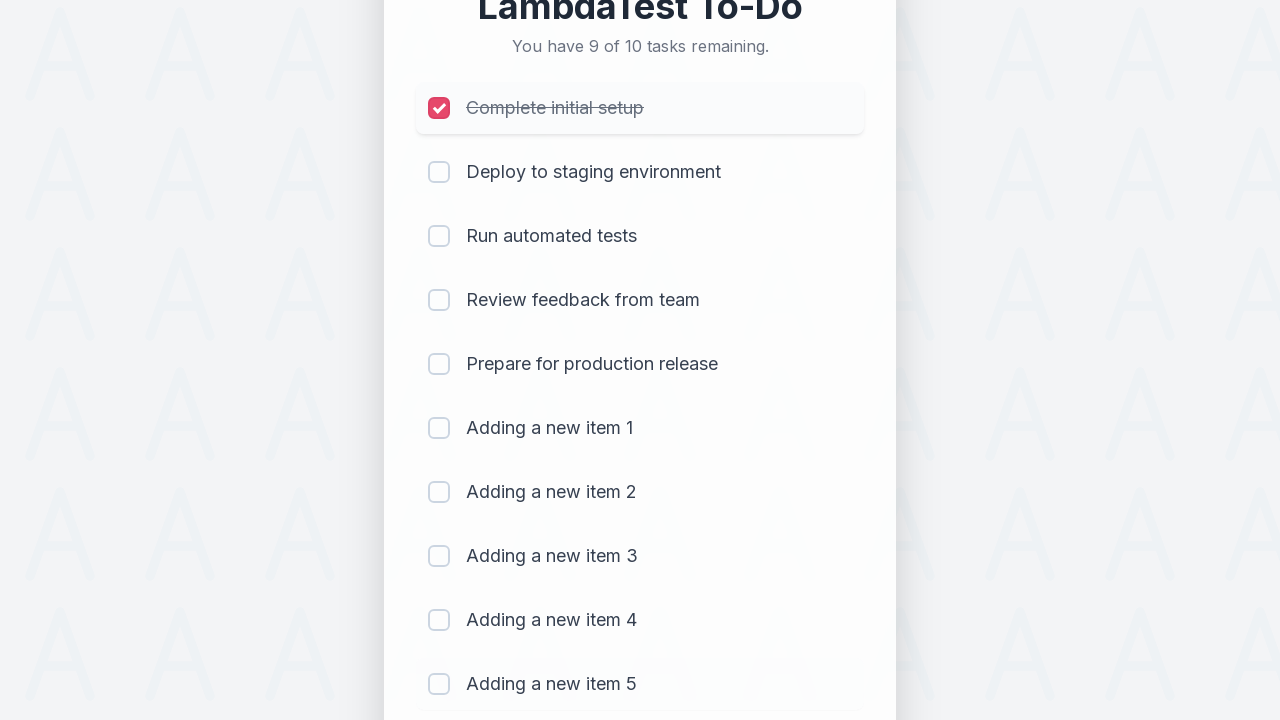

Waited 300ms for item 1 completion to register
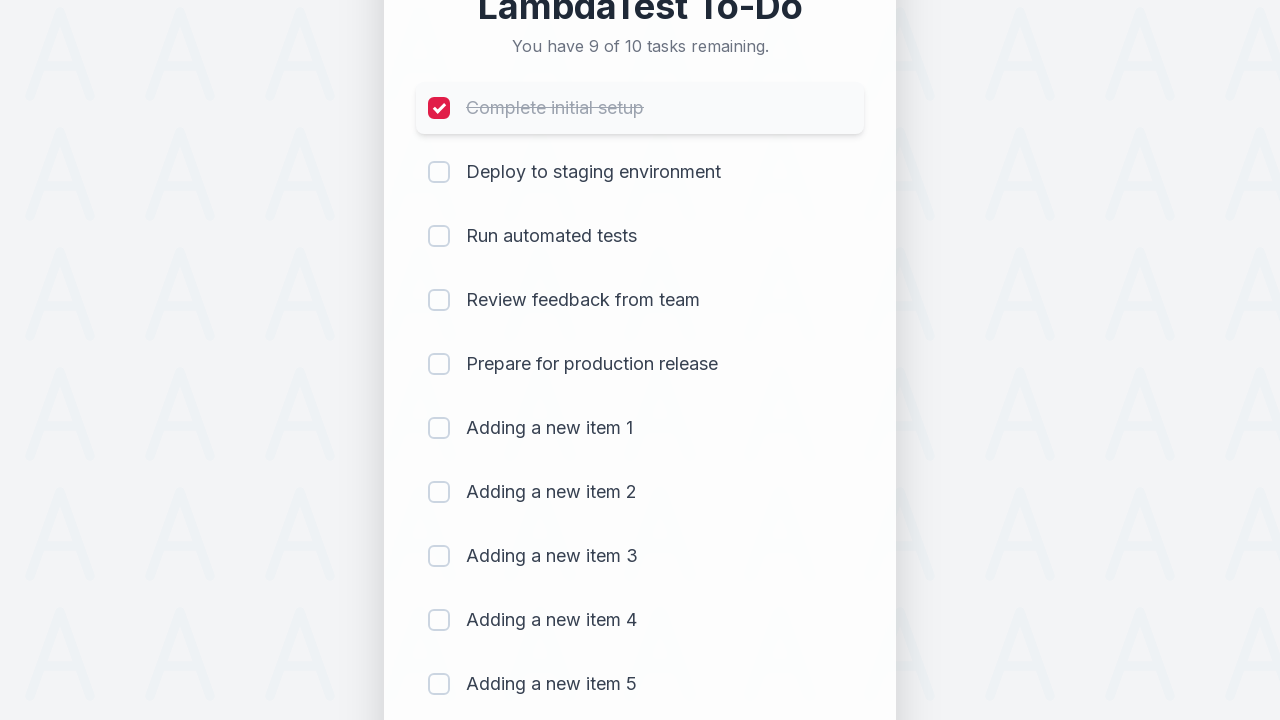

Clicked checkbox for item 2 to mark as completed at (439, 172) on (//input[@type='checkbox'])[2]
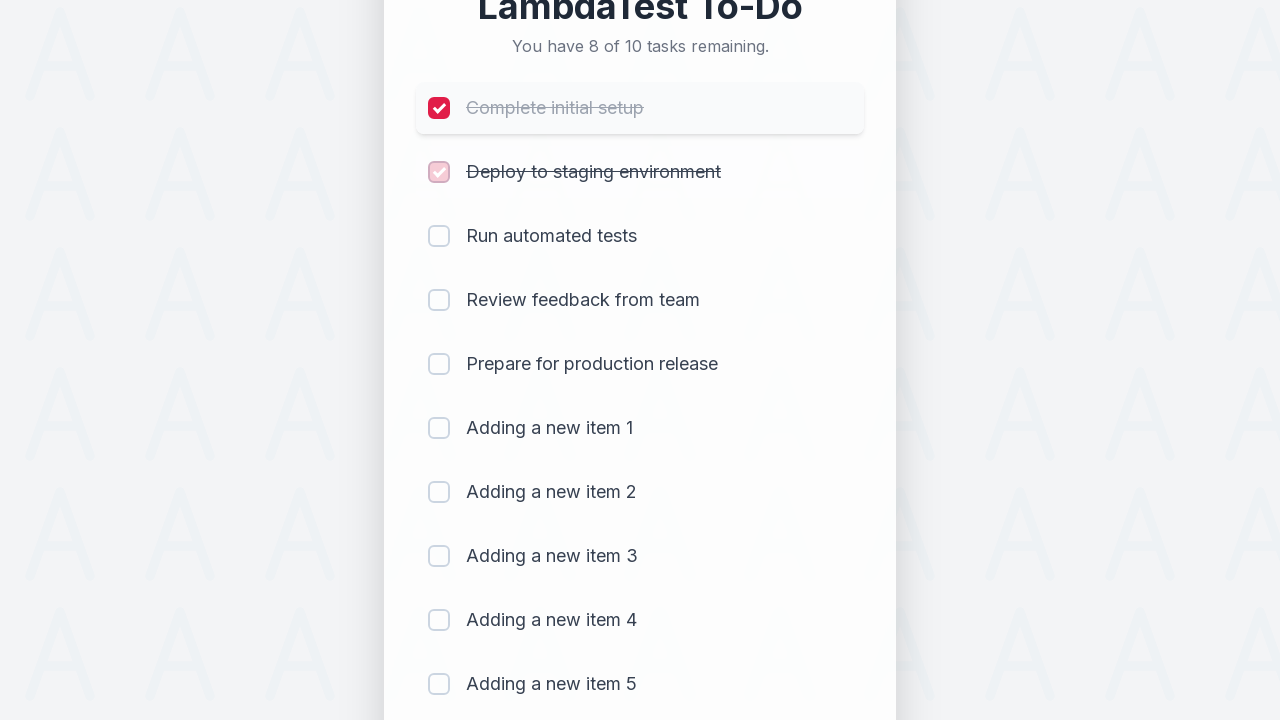

Waited 300ms for item 2 completion to register
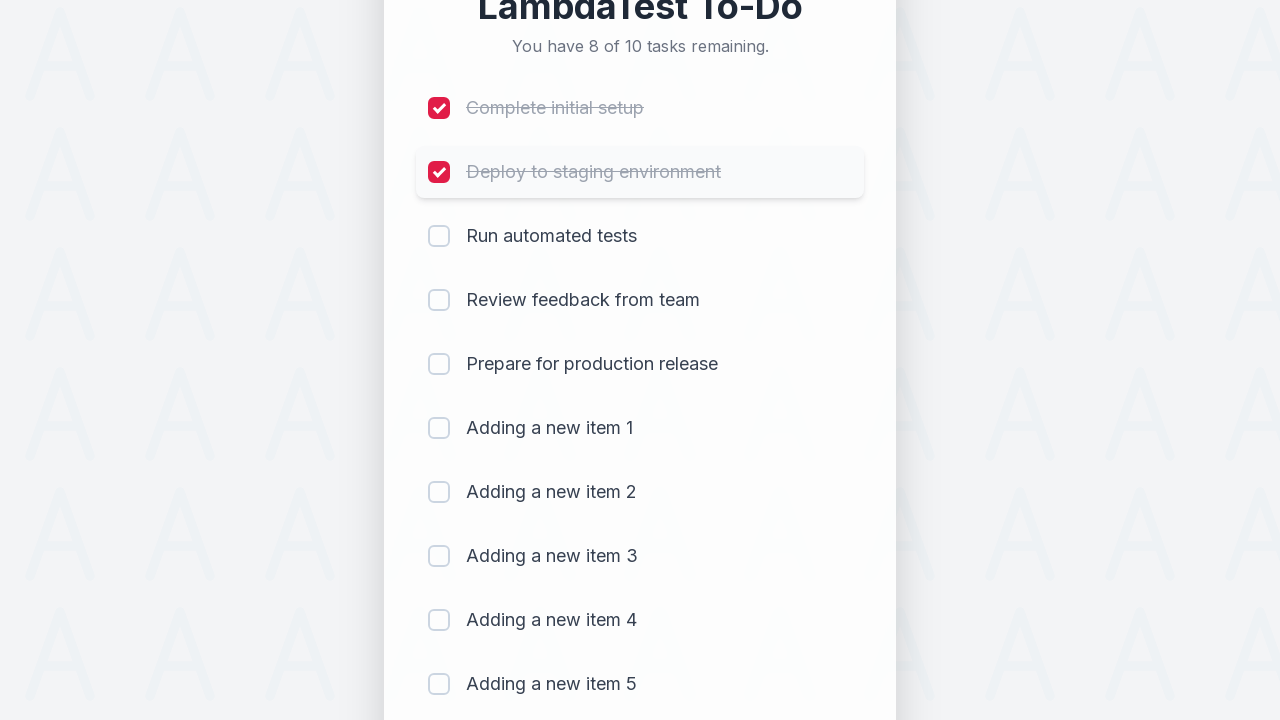

Clicked checkbox for item 3 to mark as completed at (439, 236) on (//input[@type='checkbox'])[3]
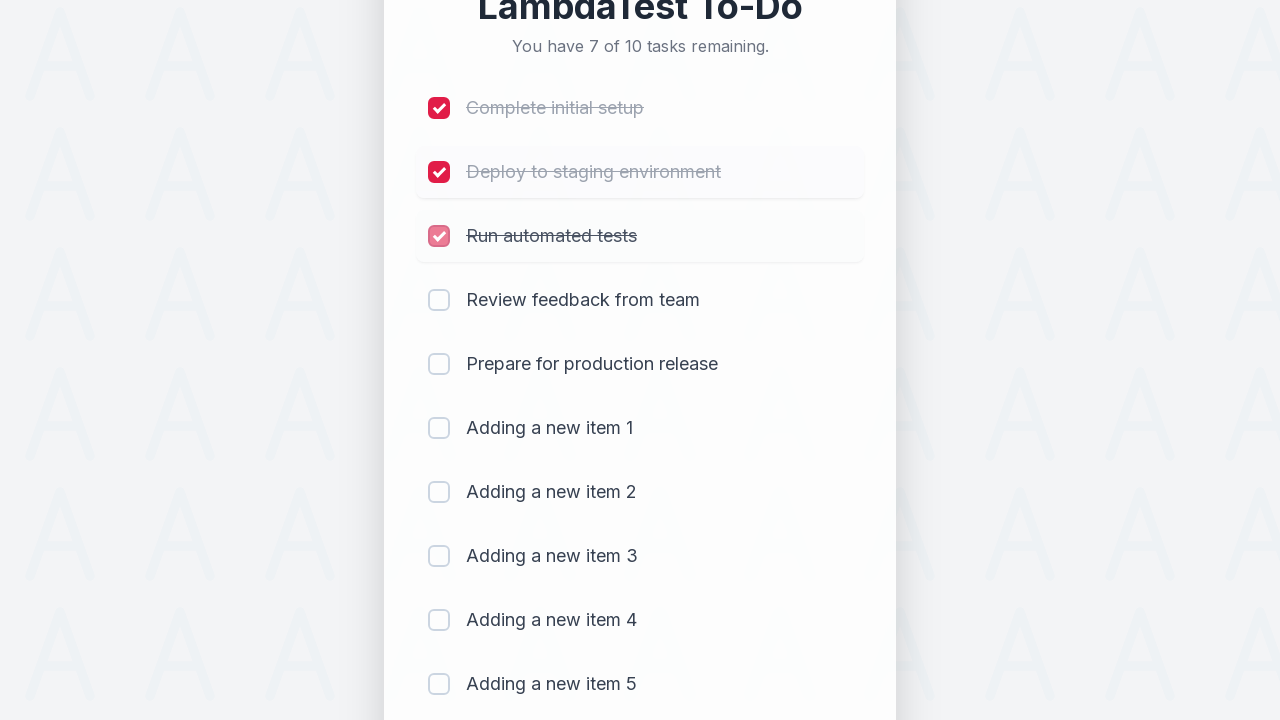

Waited 300ms for item 3 completion to register
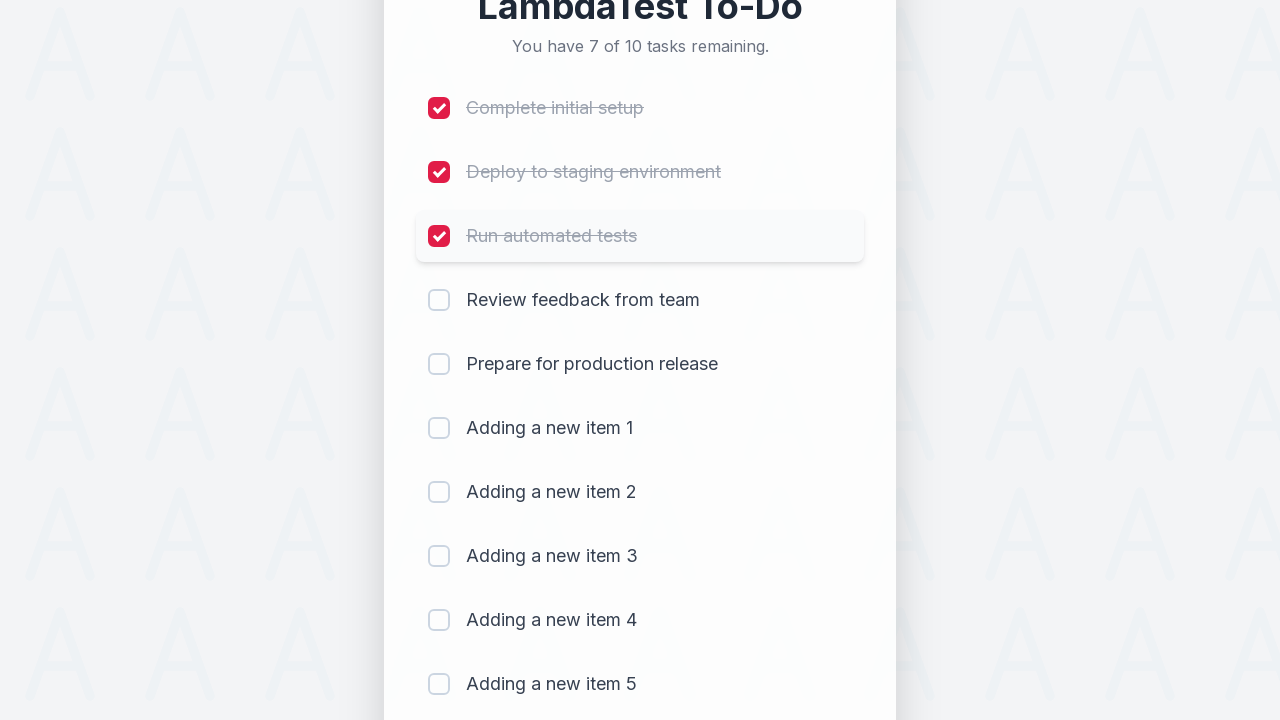

Clicked checkbox for item 4 to mark as completed at (439, 300) on (//input[@type='checkbox'])[4]
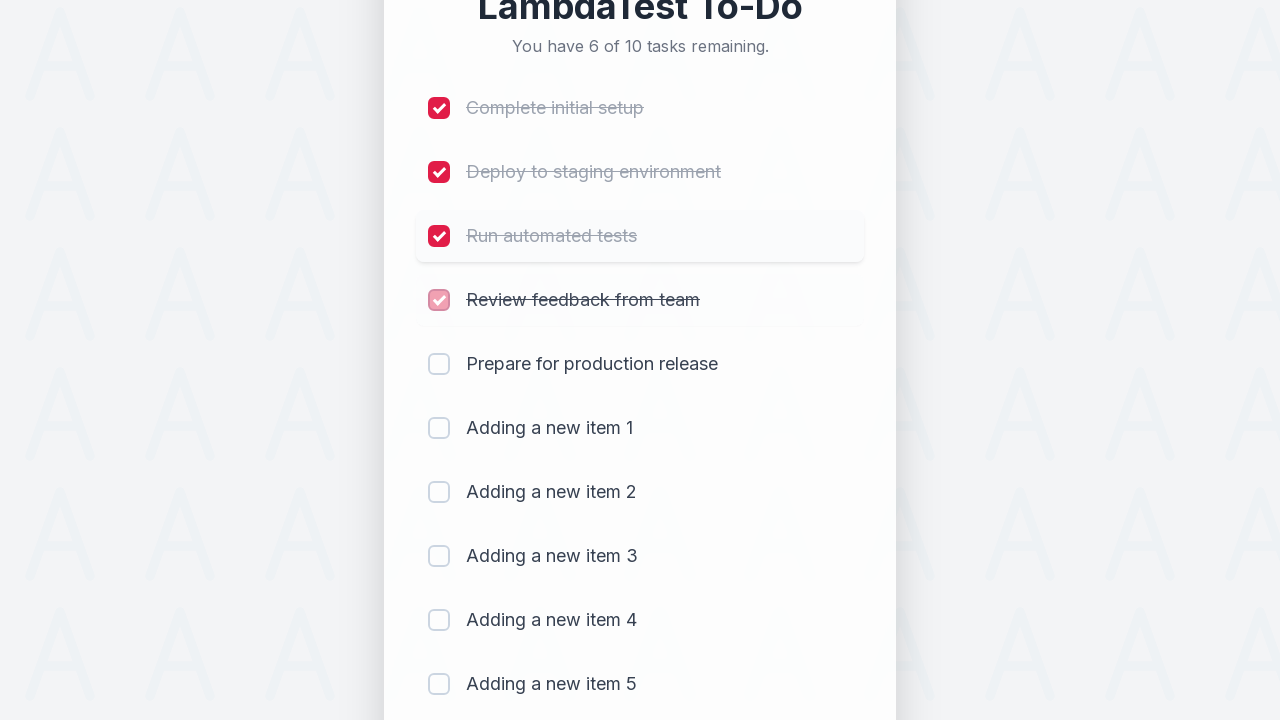

Waited 300ms for item 4 completion to register
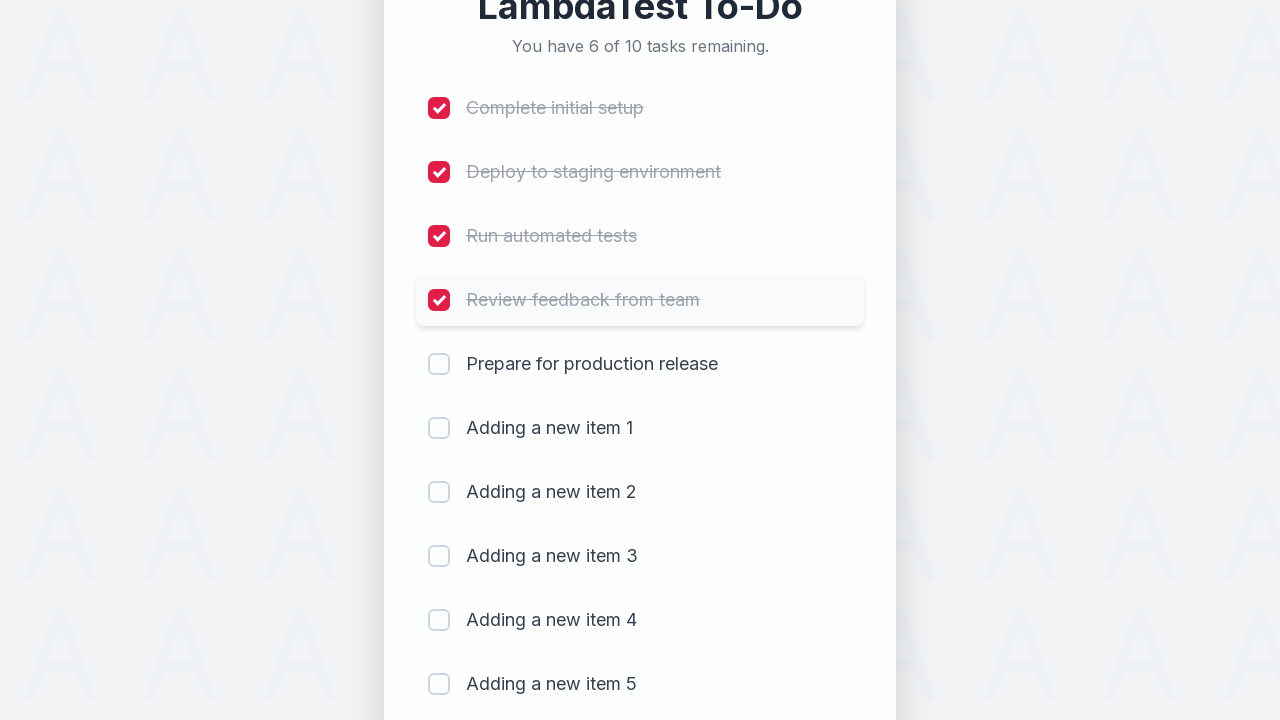

Clicked checkbox for item 5 to mark as completed at (439, 364) on (//input[@type='checkbox'])[5]
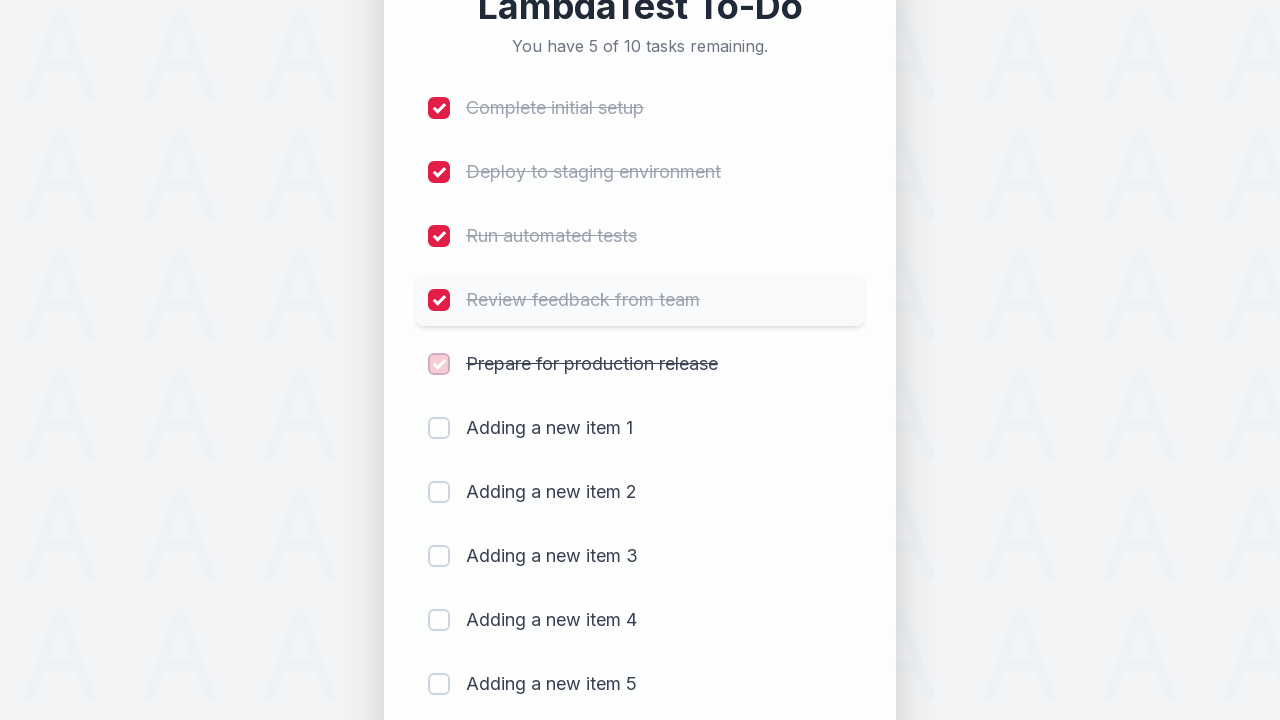

Waited 300ms for item 5 completion to register
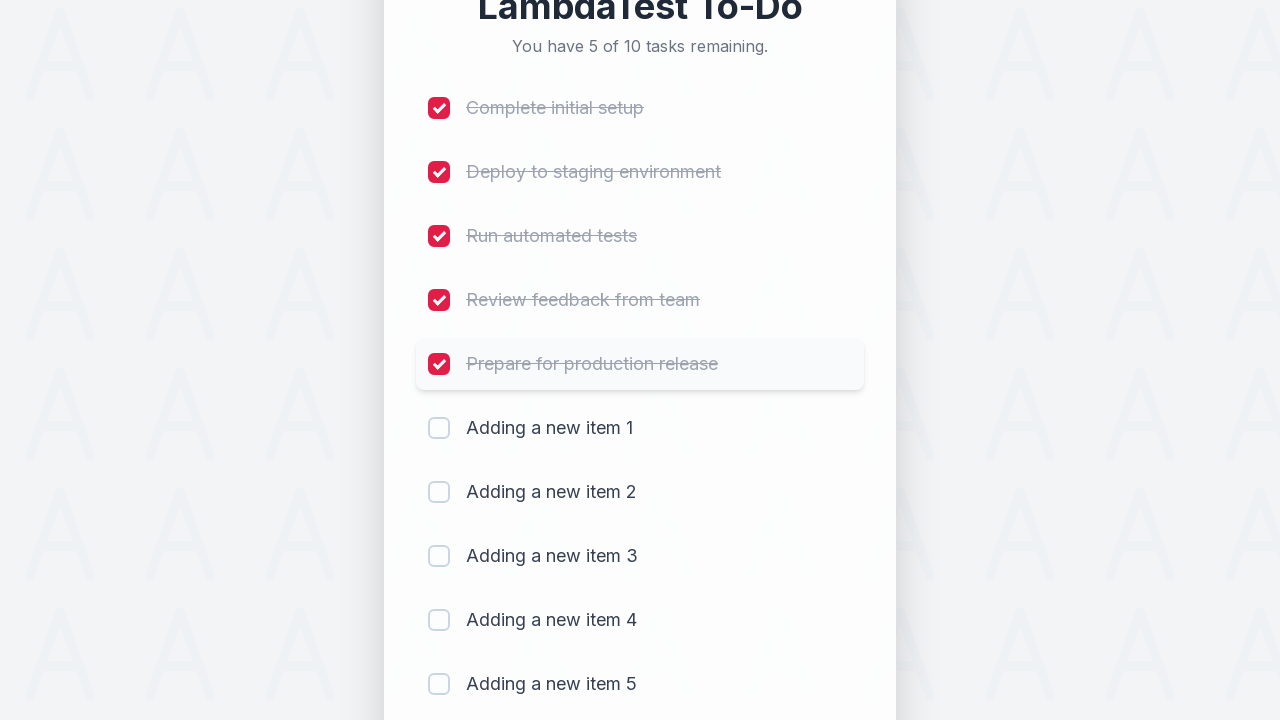

Clicked checkbox for item 6 to mark as completed at (439, 428) on (//input[@type='checkbox'])[6]
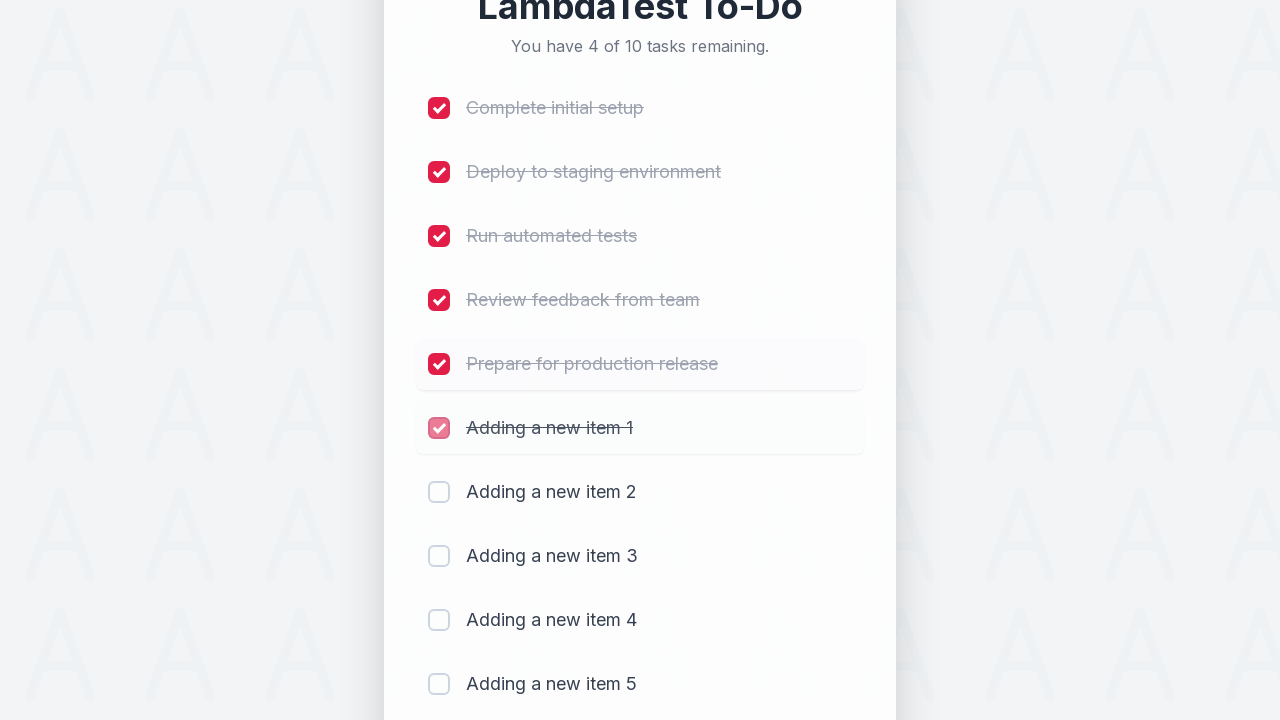

Waited 300ms for item 6 completion to register
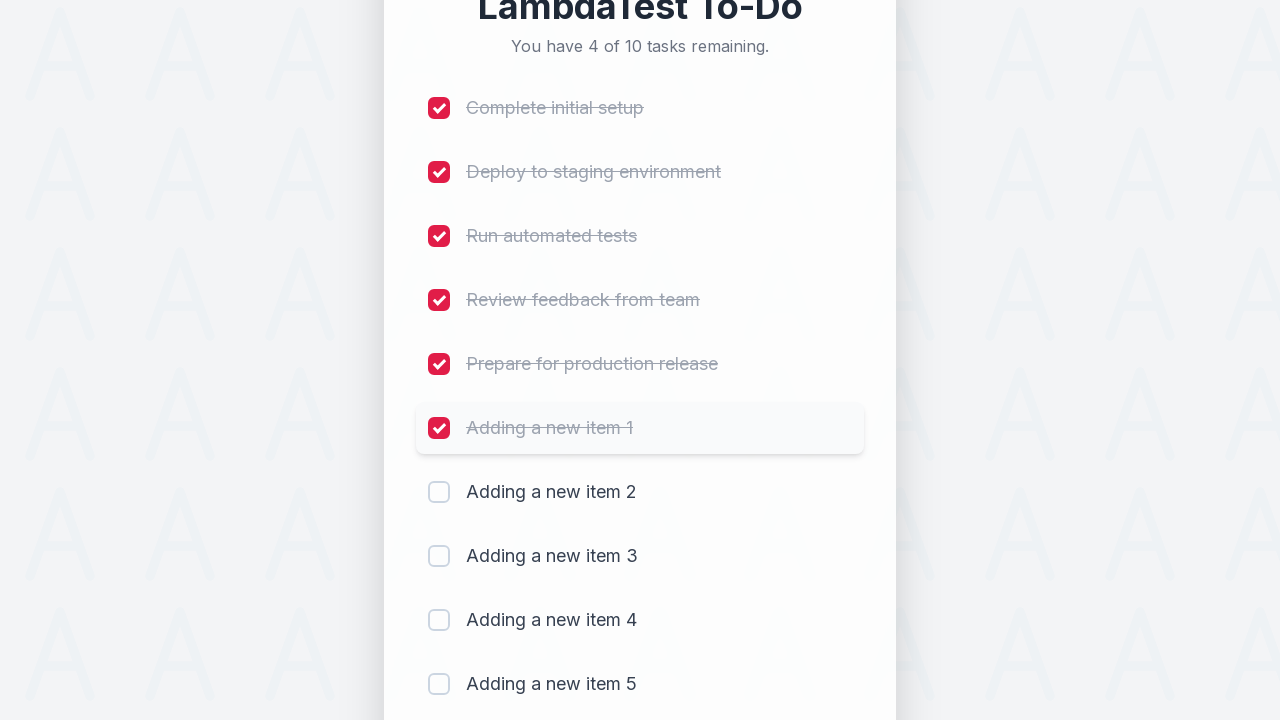

Clicked checkbox for item 7 to mark as completed at (439, 492) on (//input[@type='checkbox'])[7]
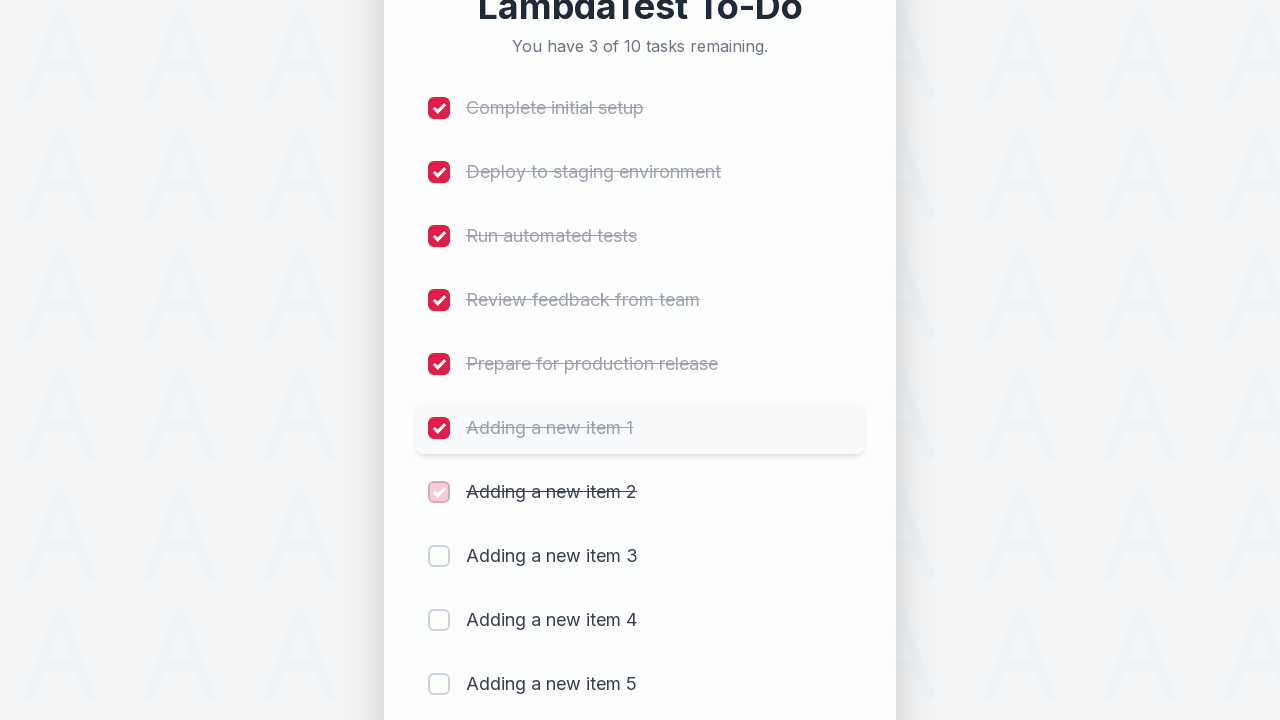

Waited 300ms for item 7 completion to register
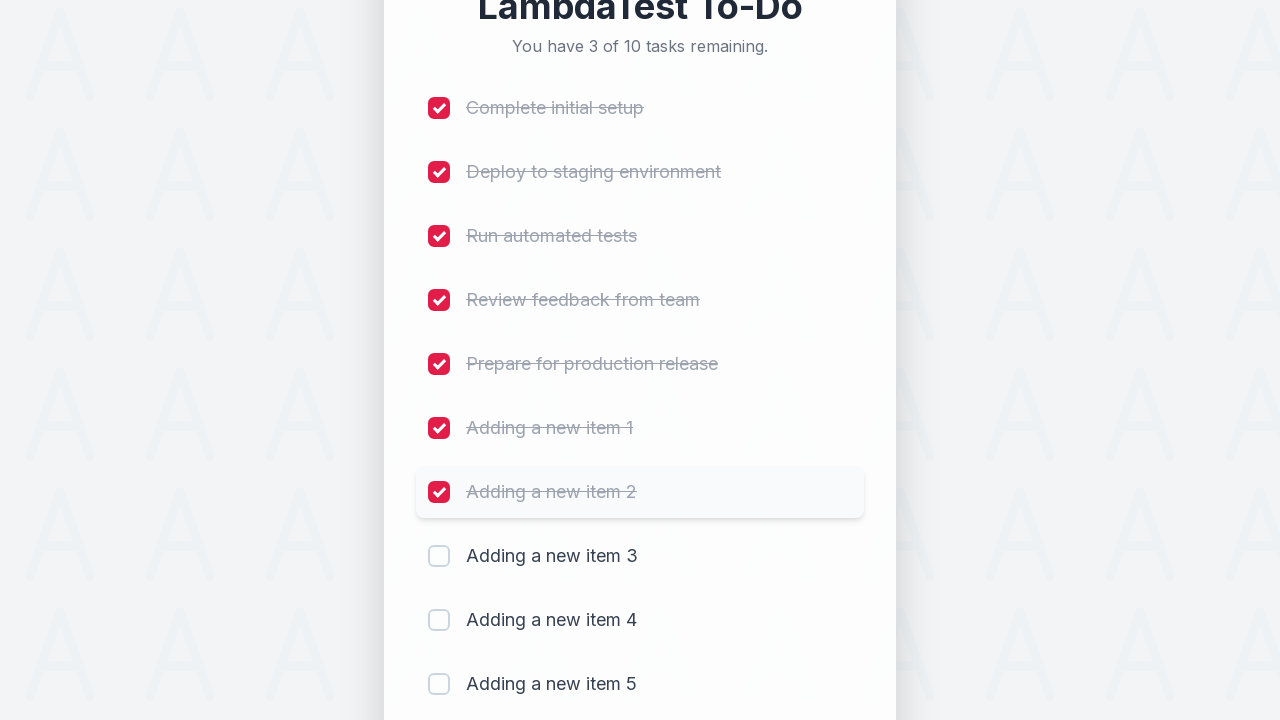

Clicked checkbox for item 8 to mark as completed at (439, 556) on (//input[@type='checkbox'])[8]
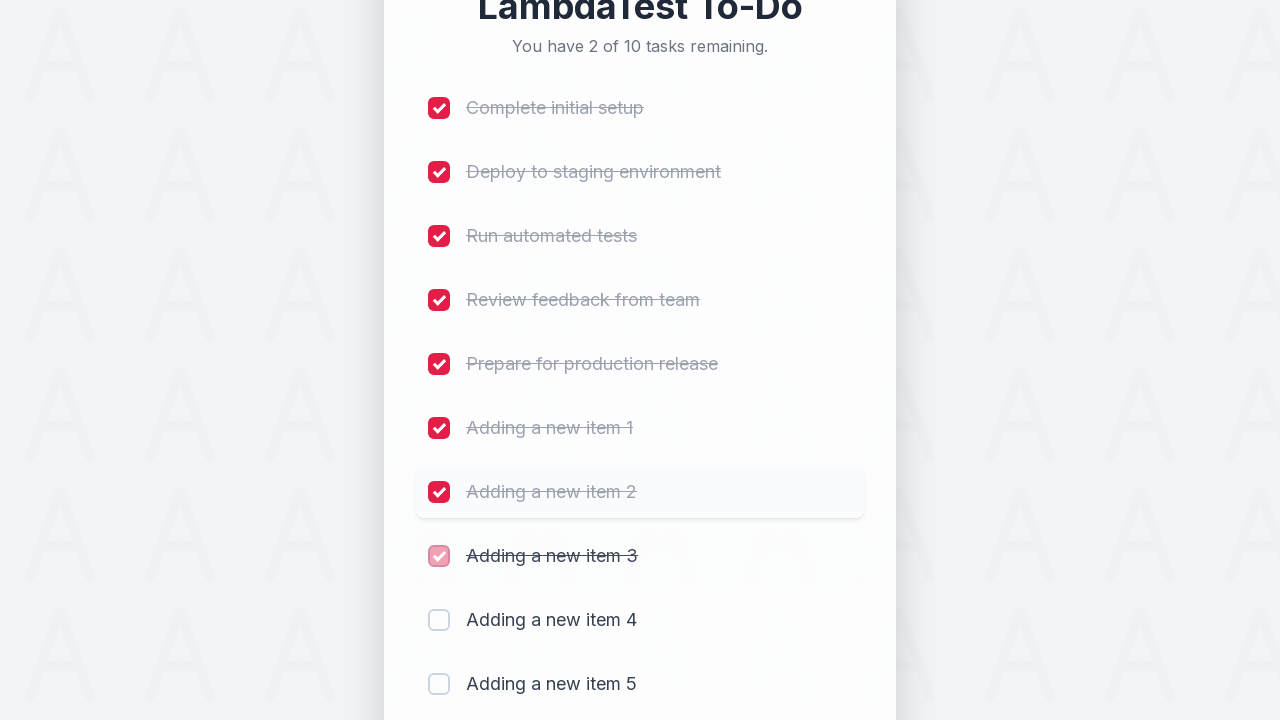

Waited 300ms for item 8 completion to register
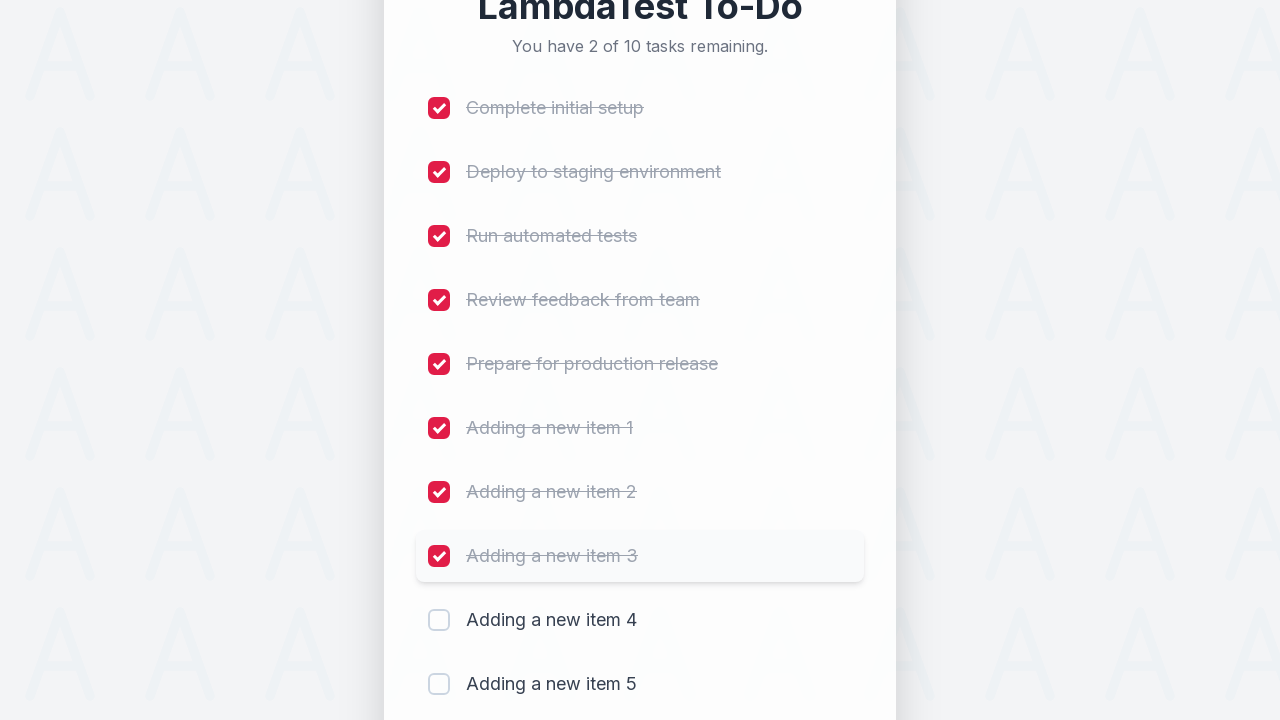

Clicked checkbox for item 9 to mark as completed at (439, 620) on (//input[@type='checkbox'])[9]
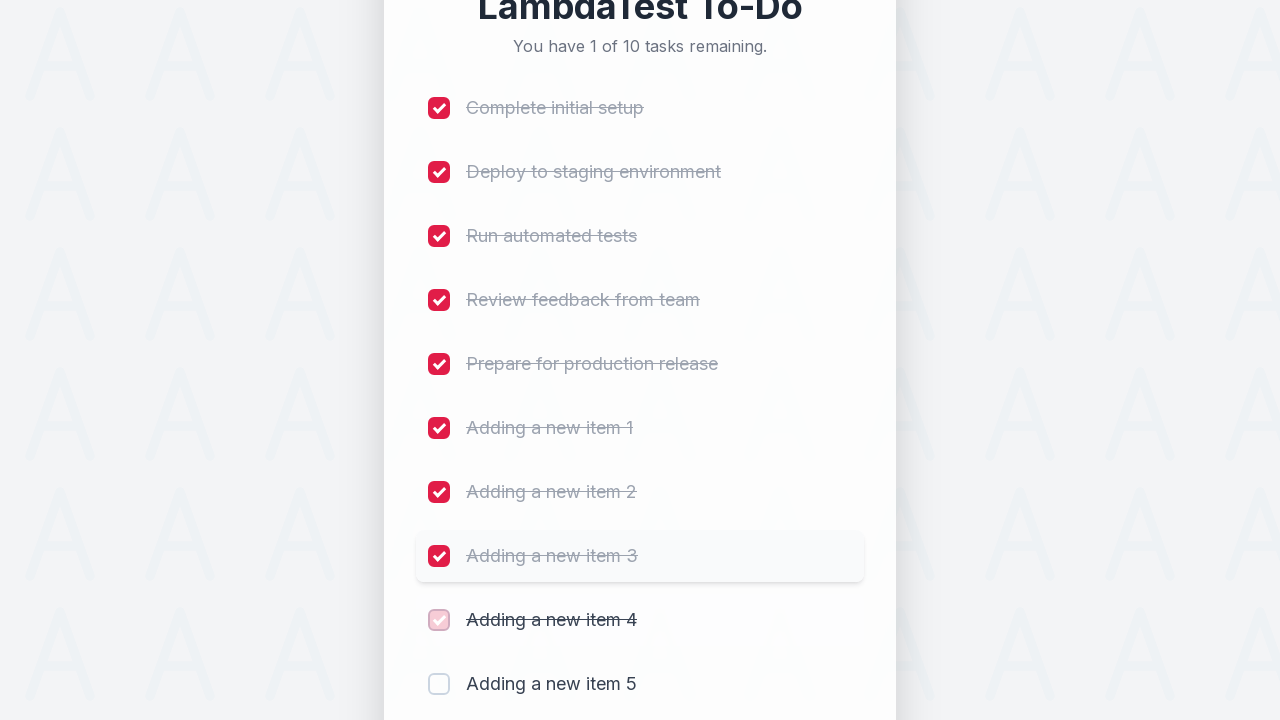

Waited 300ms for item 9 completion to register
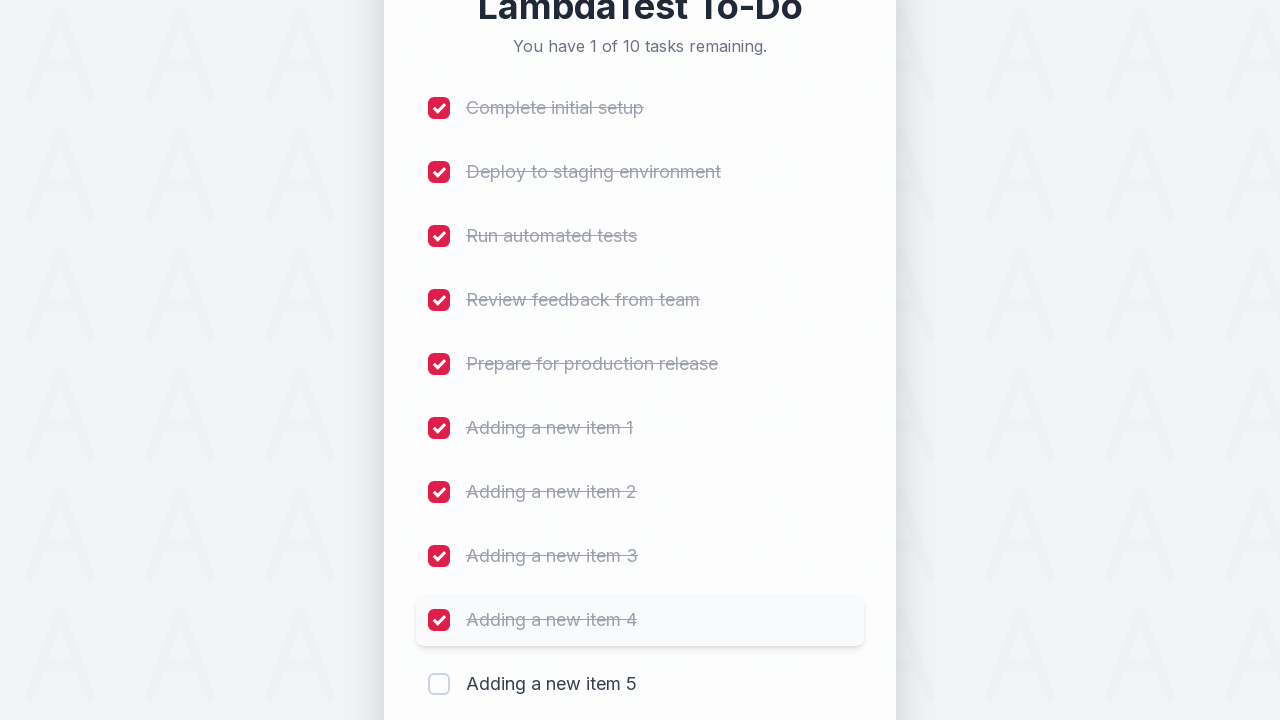

Clicked checkbox for item 10 to mark as completed at (439, 684) on (//input[@type='checkbox'])[10]
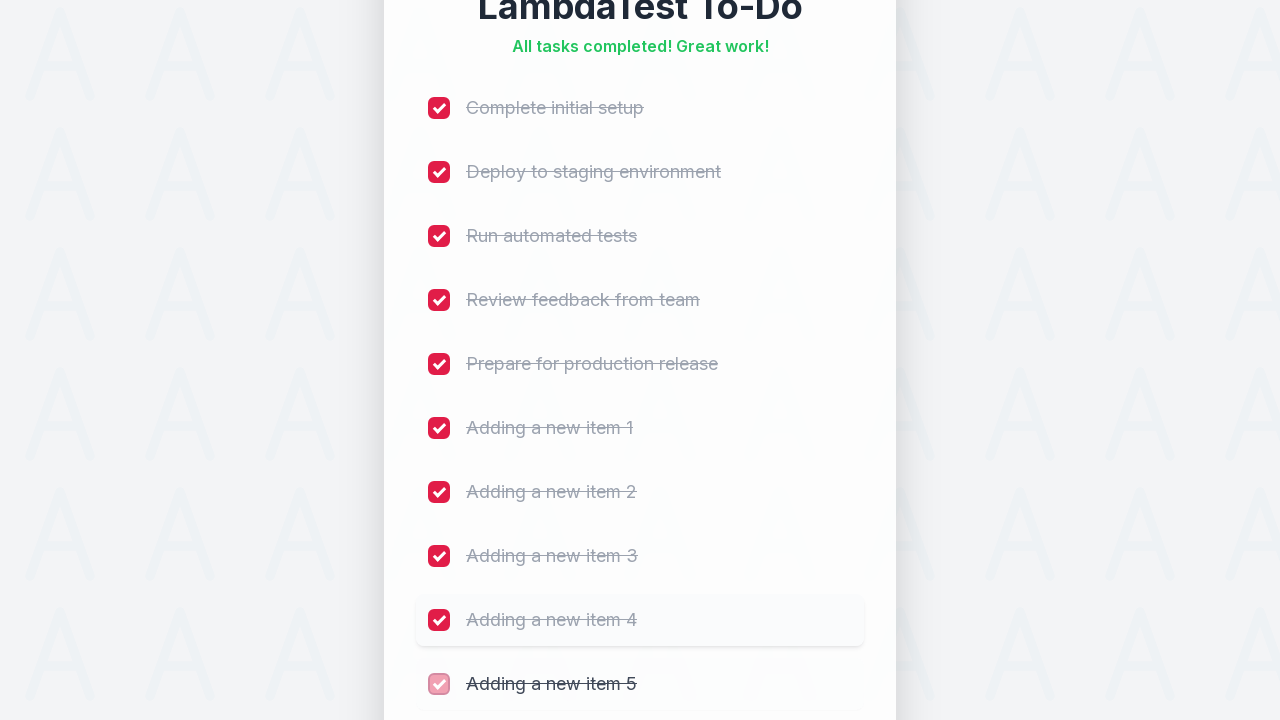

Waited 300ms for item 10 completion to register
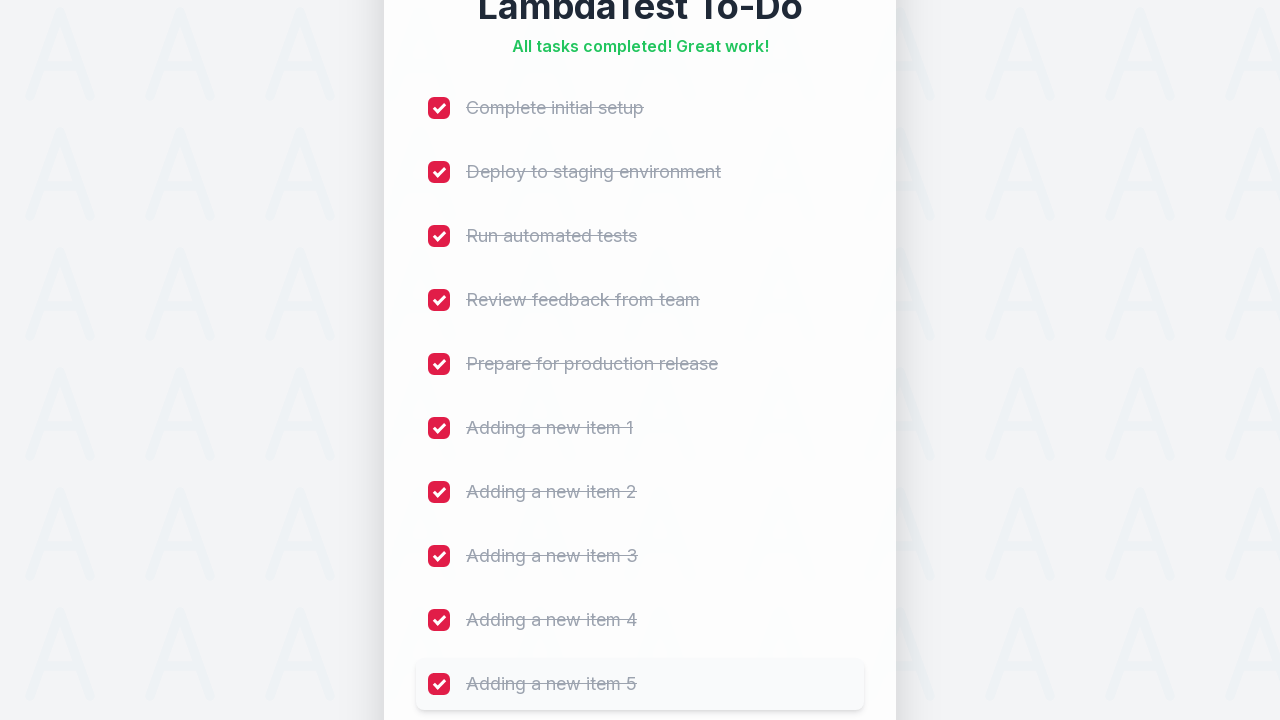

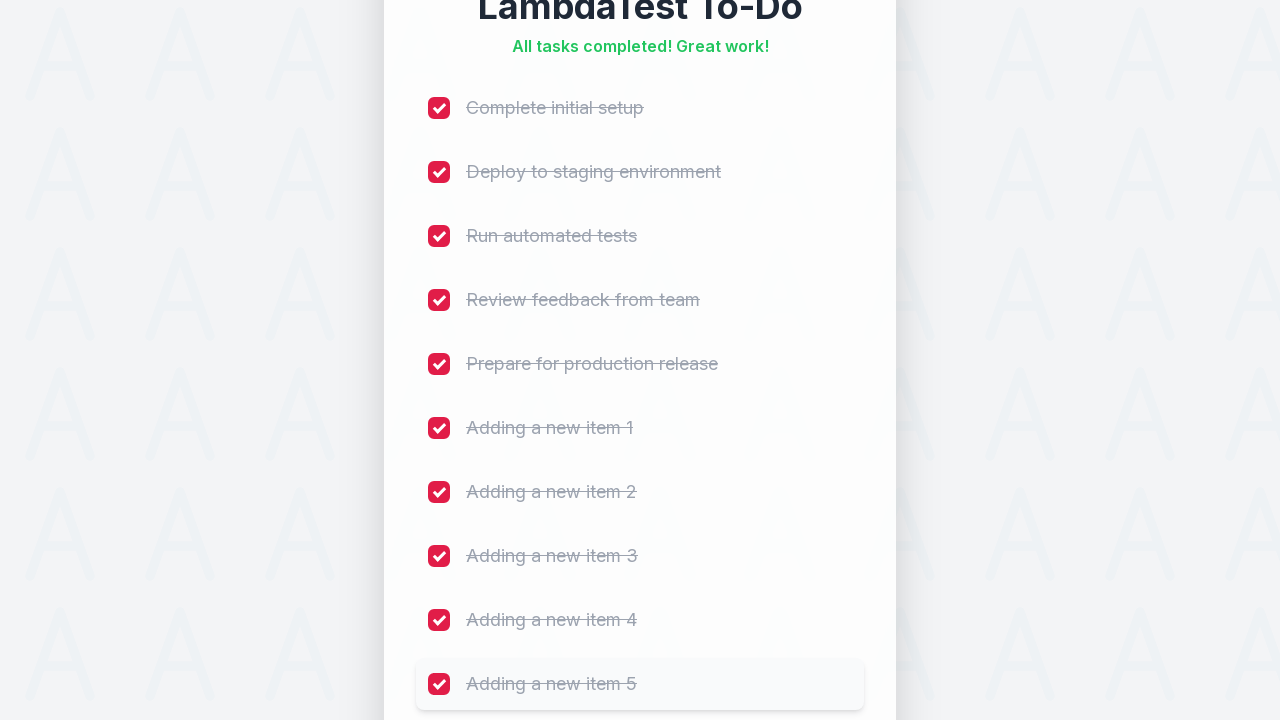